Navigates through multiple Politifact state pages and checks for the presence of various advertisement slots on each page

Starting URL: http://politifact.com/arizona/

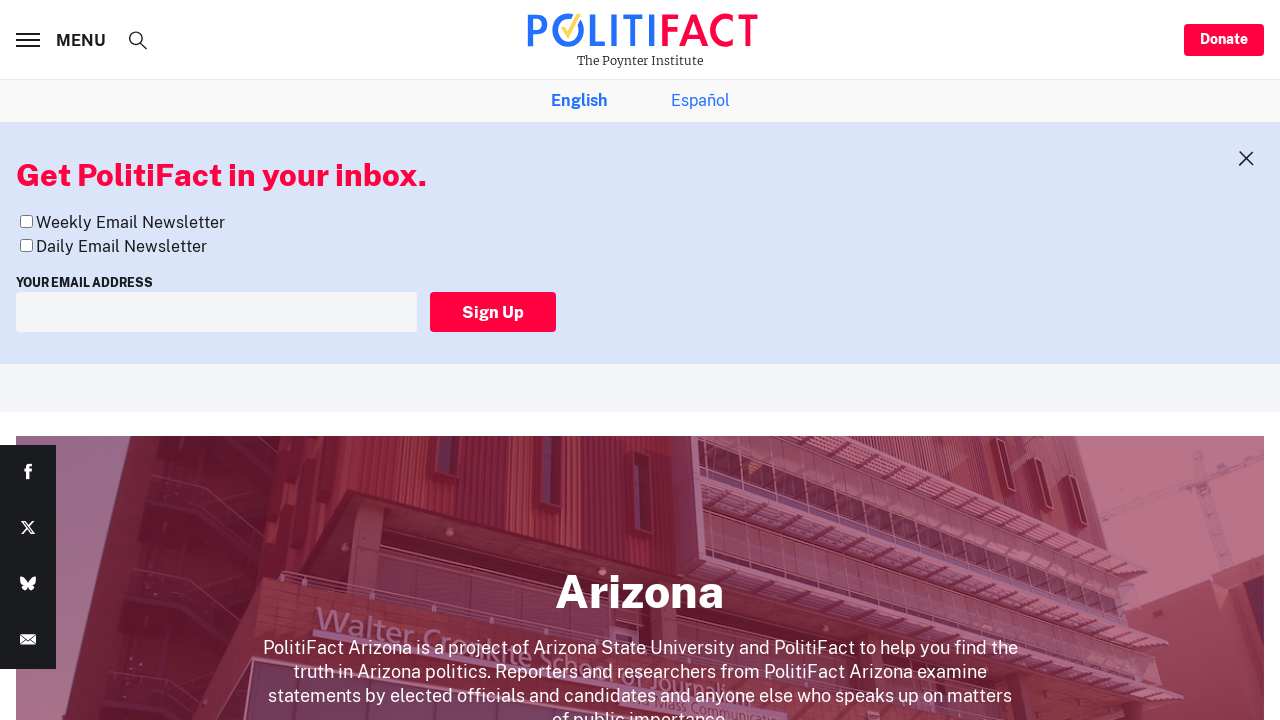

Navigated to http://politifact.com/colorado/
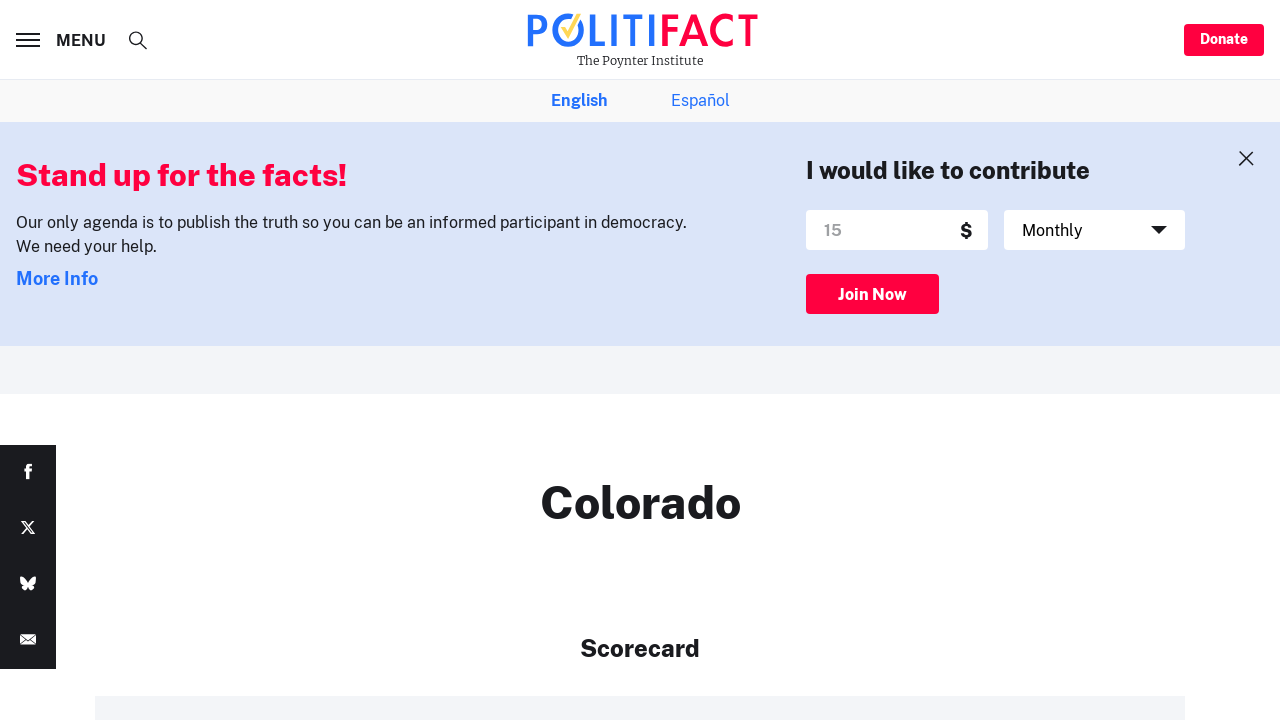

Waited 5 seconds for page to load on http://politifact.com/colorado/
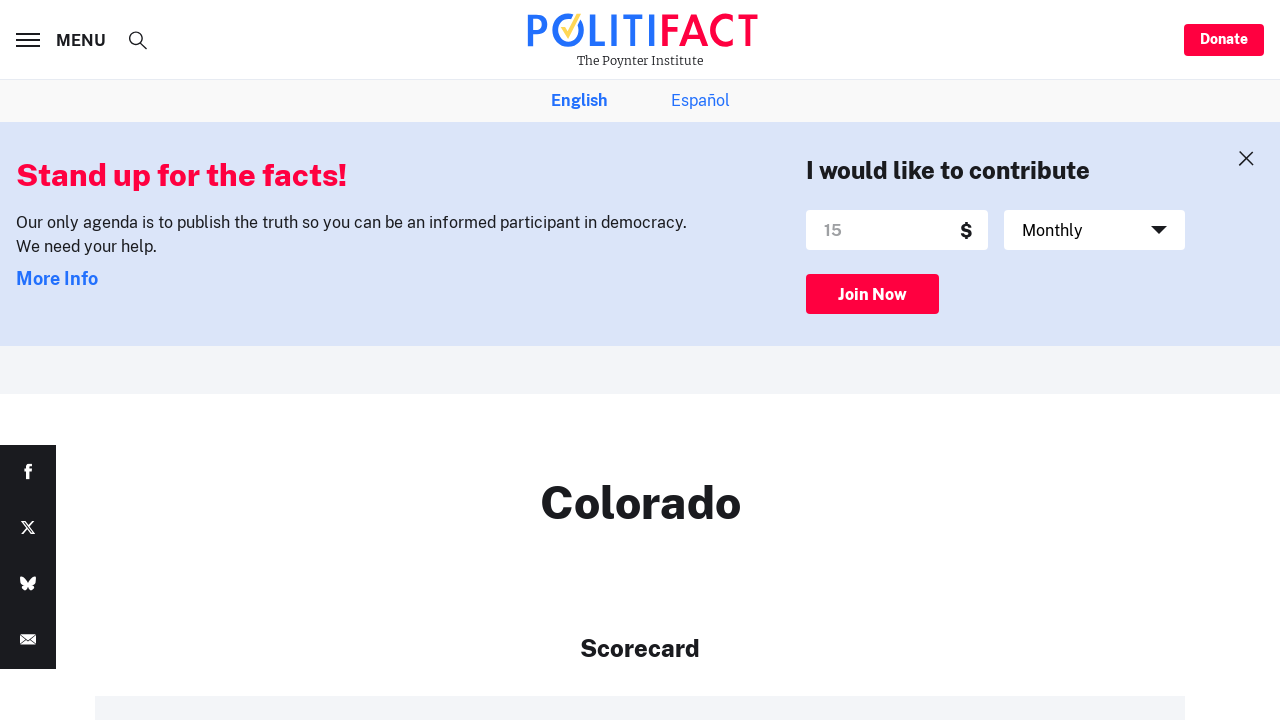

Navigated to http://politifact.com/georgia/
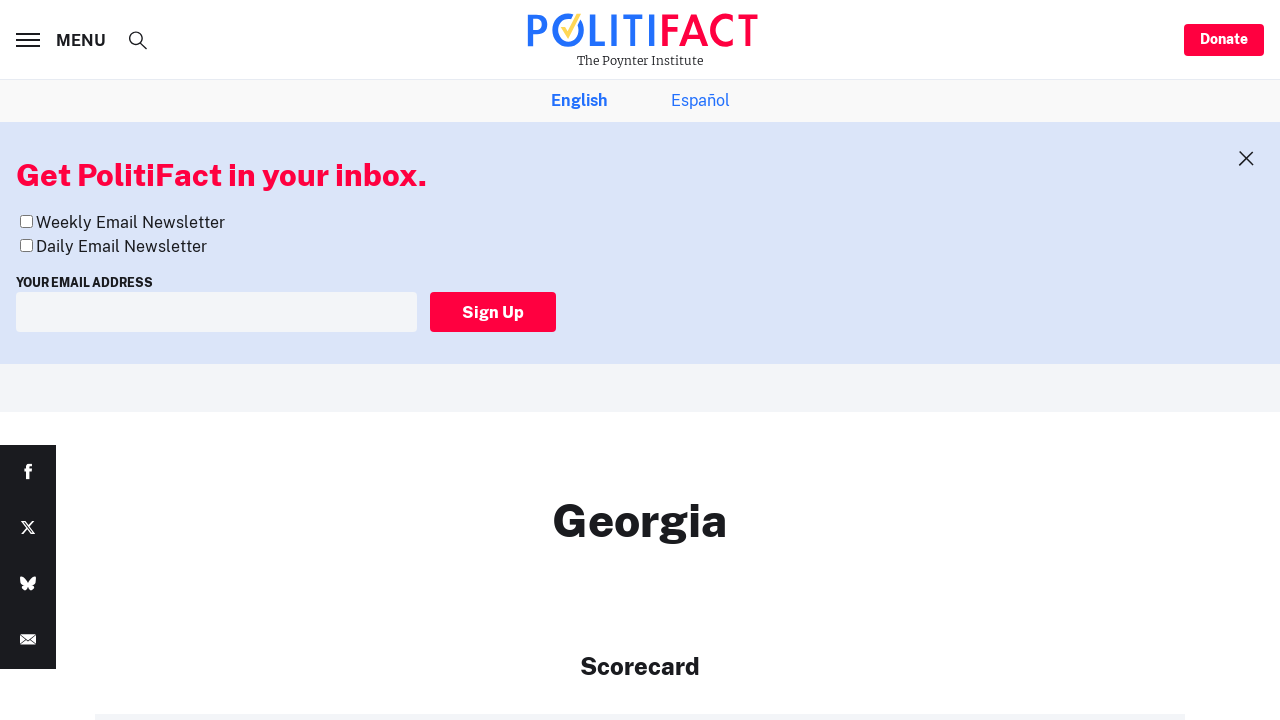

Waited 5 seconds for page to load on http://politifact.com/georgia/
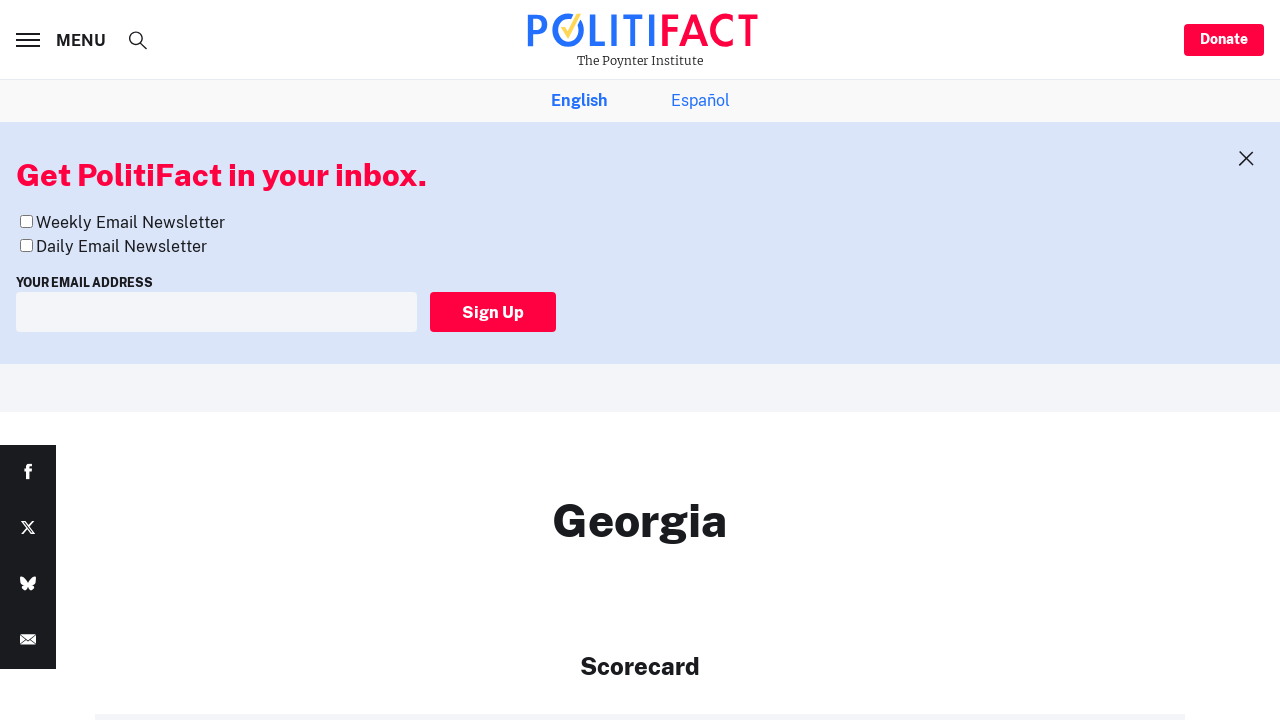

Navigated to http://politifact.com/iowa/
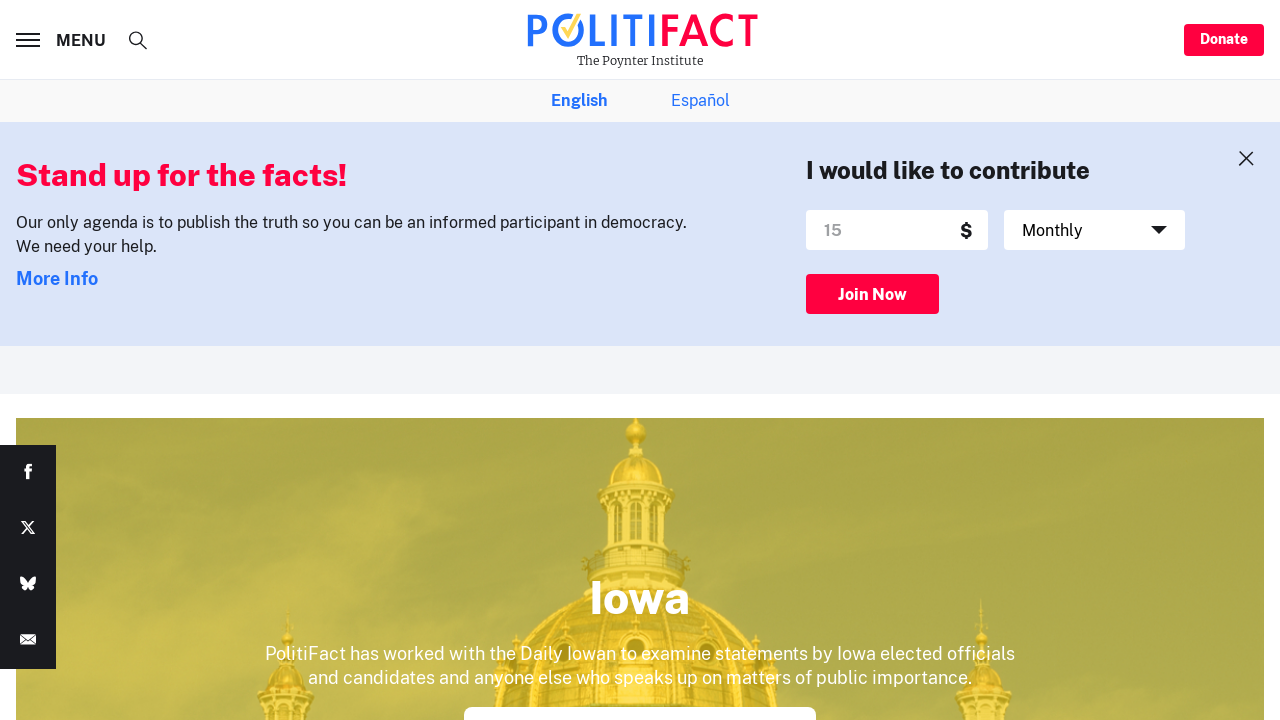

Waited 5 seconds for page to load on http://politifact.com/iowa/
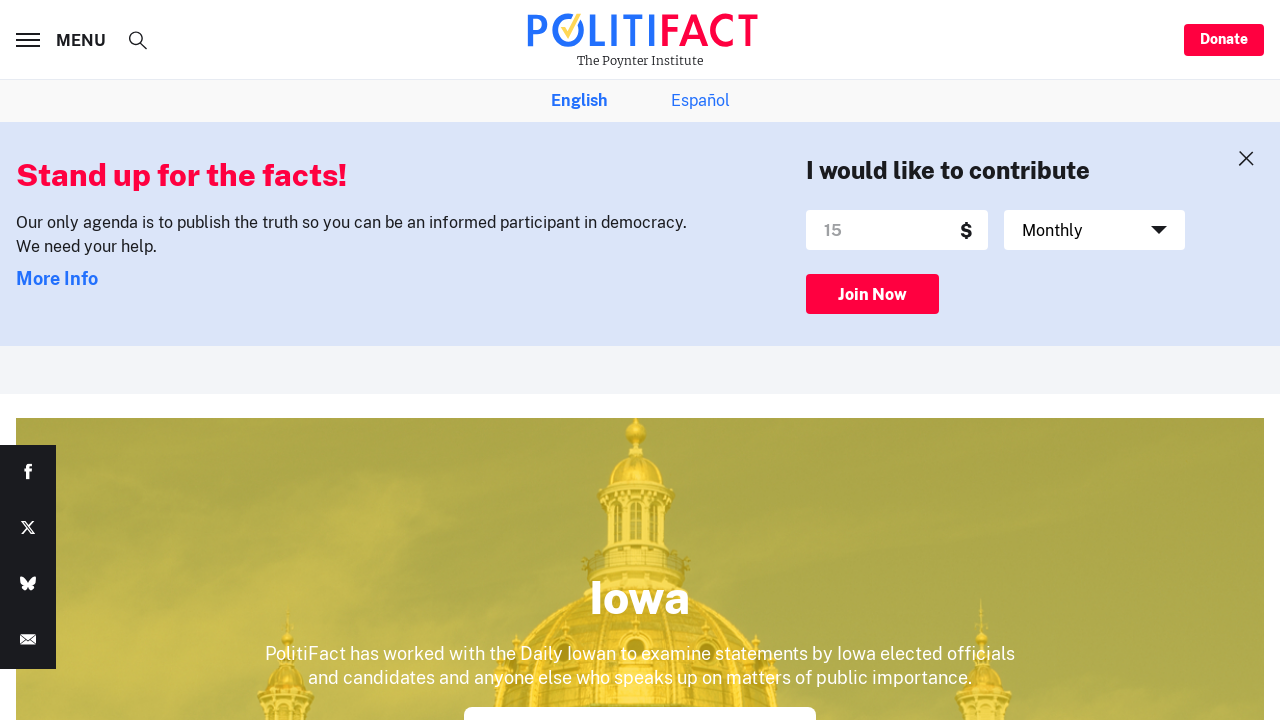

Navigated to http://politifact.com/nevada/
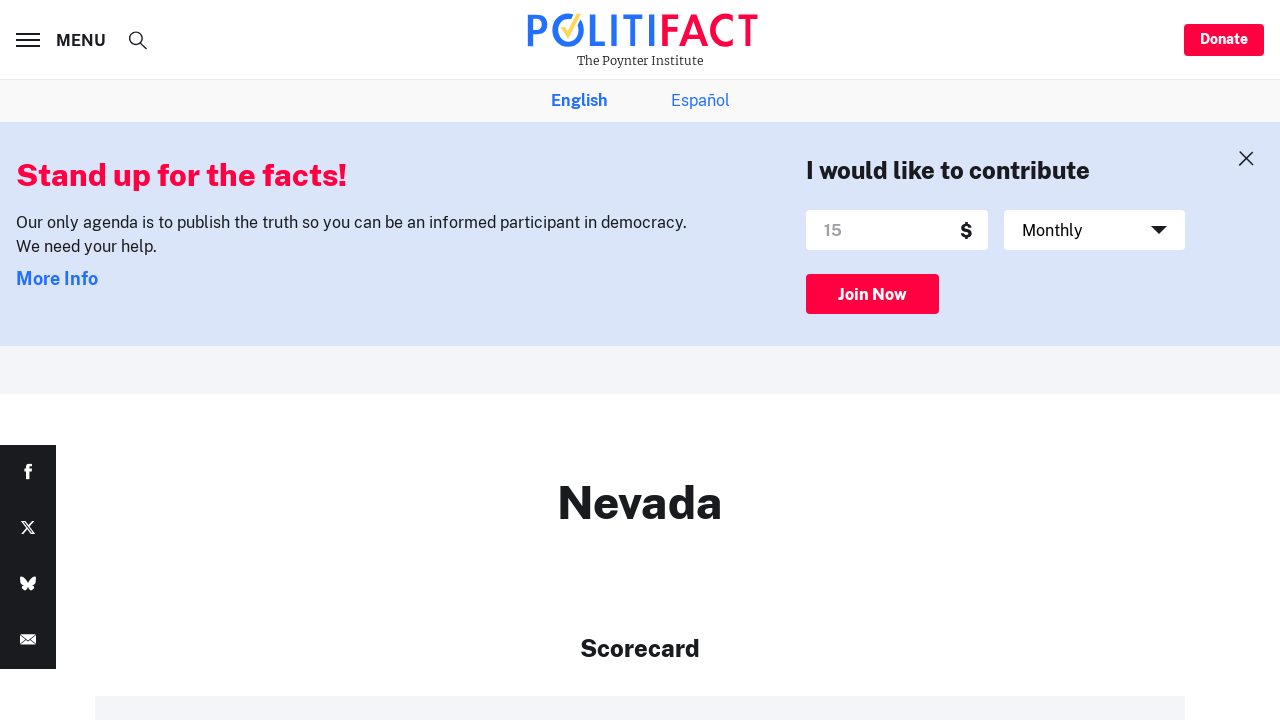

Waited 5 seconds for page to load on http://politifact.com/nevada/
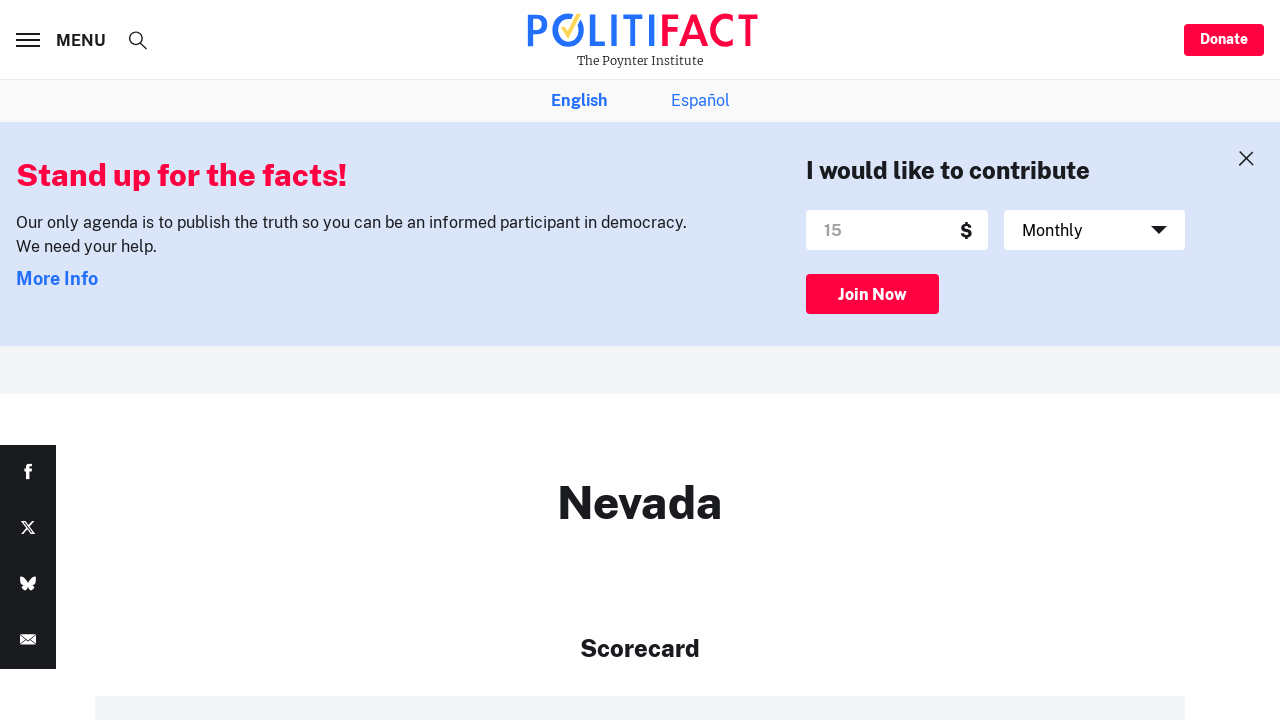

Navigated to http://politifact.com/new-york/
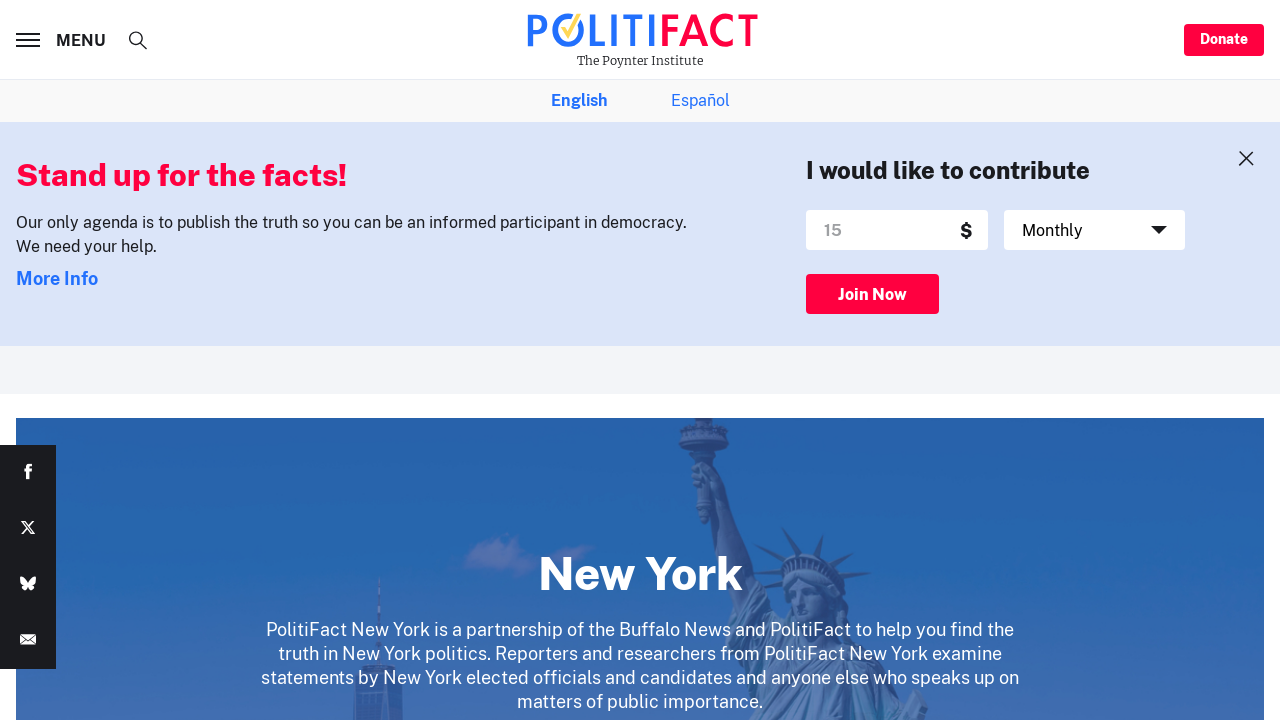

Waited 5 seconds for page to load on http://politifact.com/new-york/
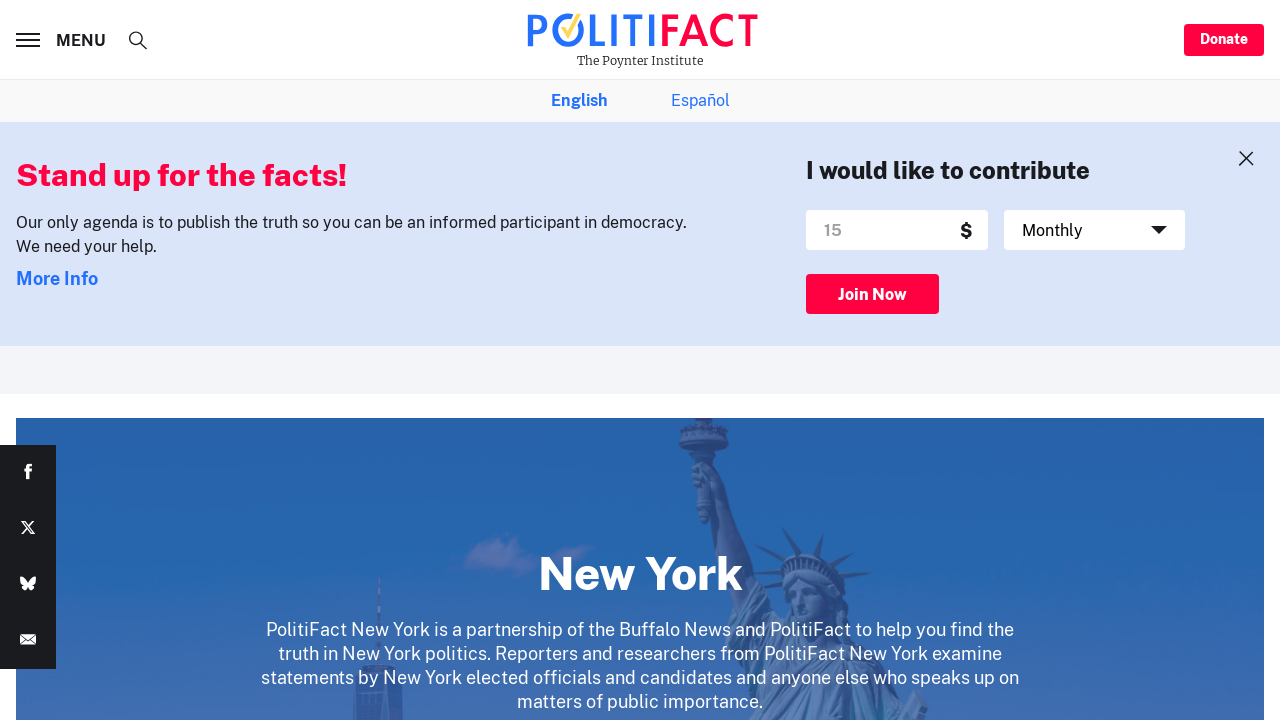

Navigated to http://politifact.com/ohio/
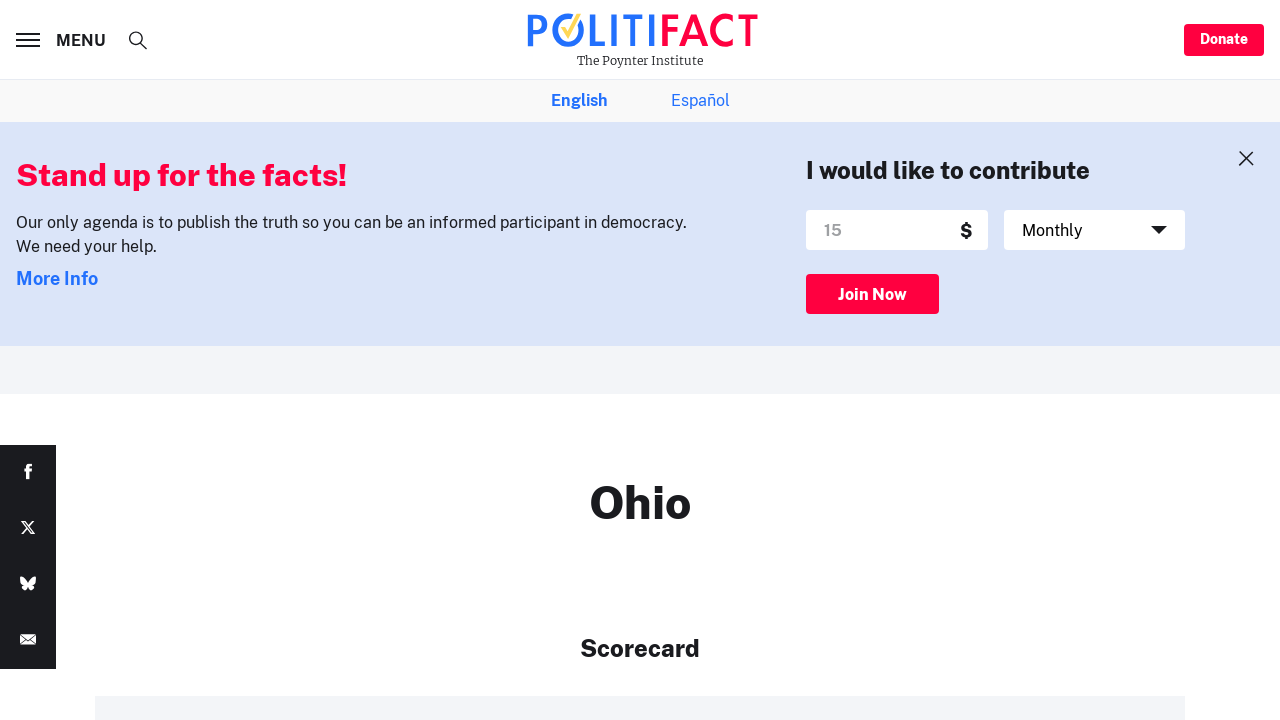

Waited 5 seconds for page to load on http://politifact.com/ohio/
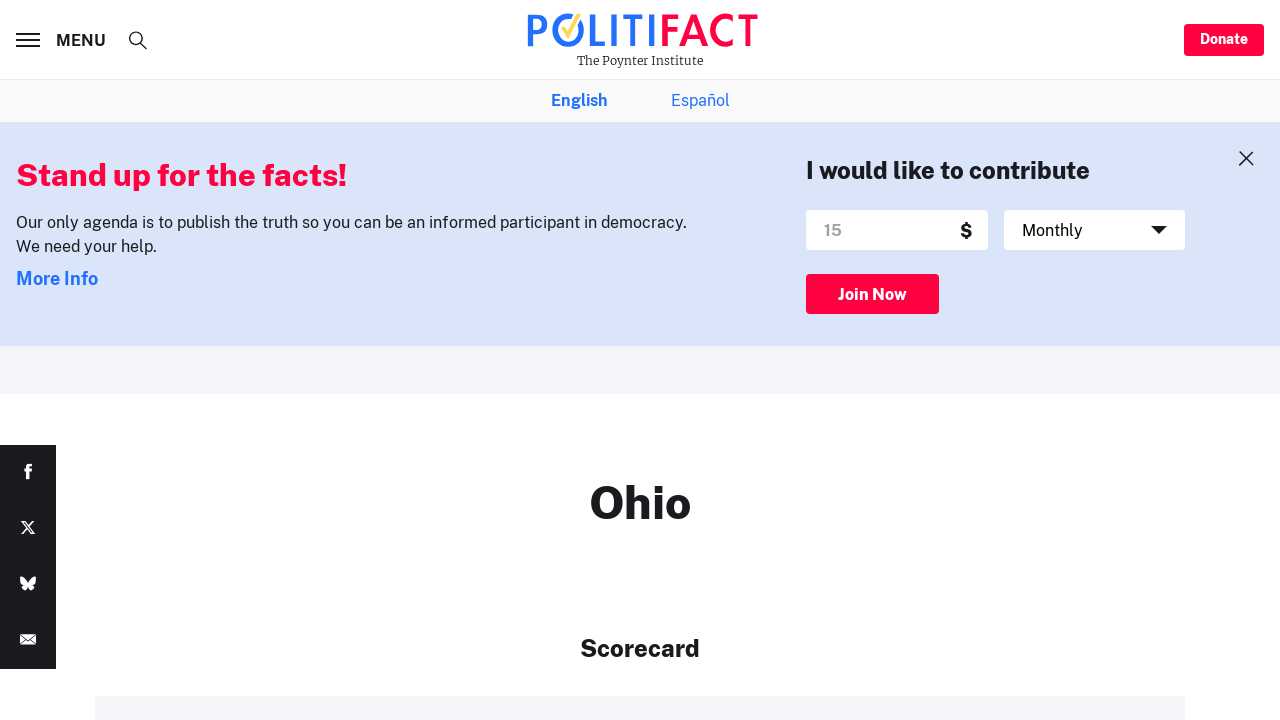

Navigated to http://politifact.com/rhode-island/
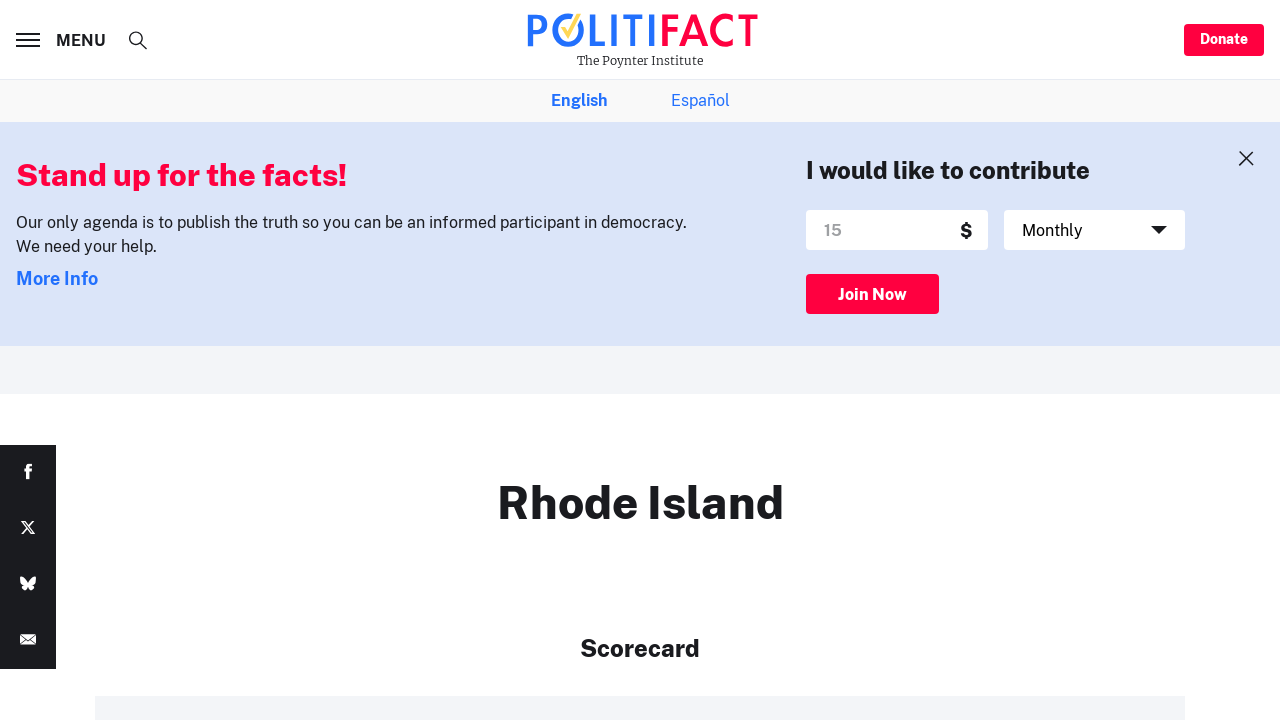

Waited 5 seconds for page to load on http://politifact.com/rhode-island/
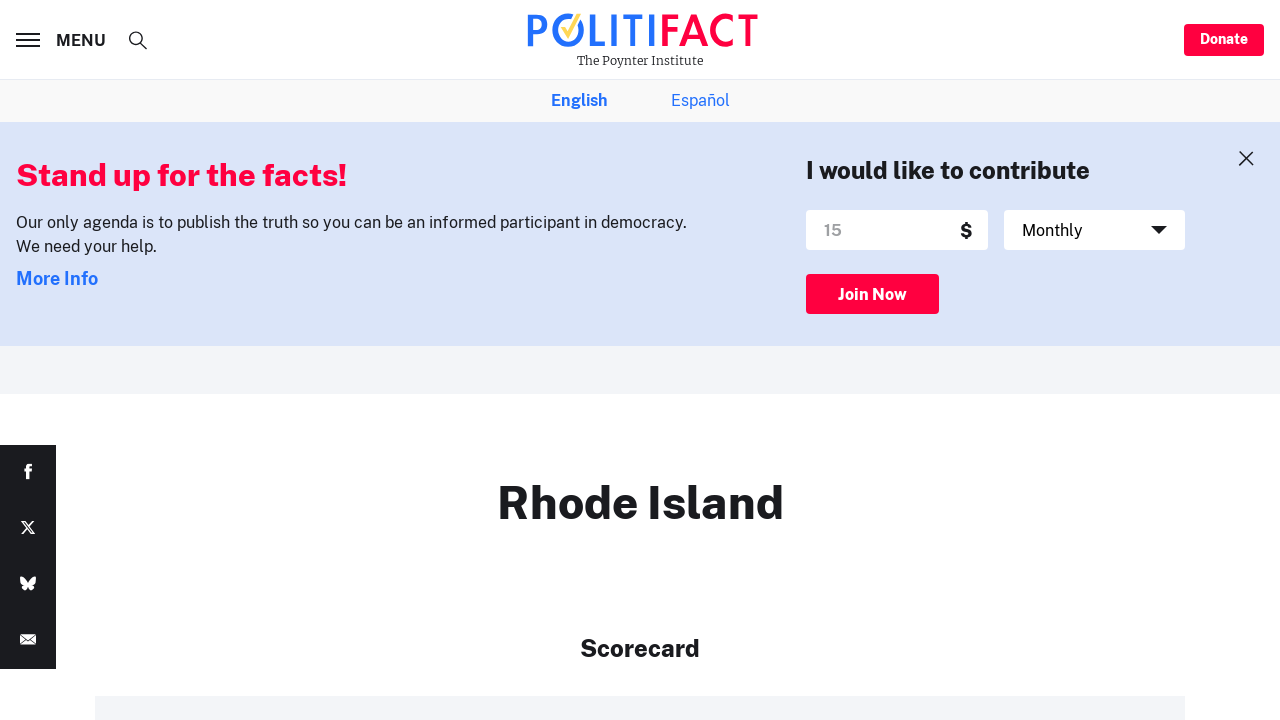

Navigated to http://politifact.com/virginia/
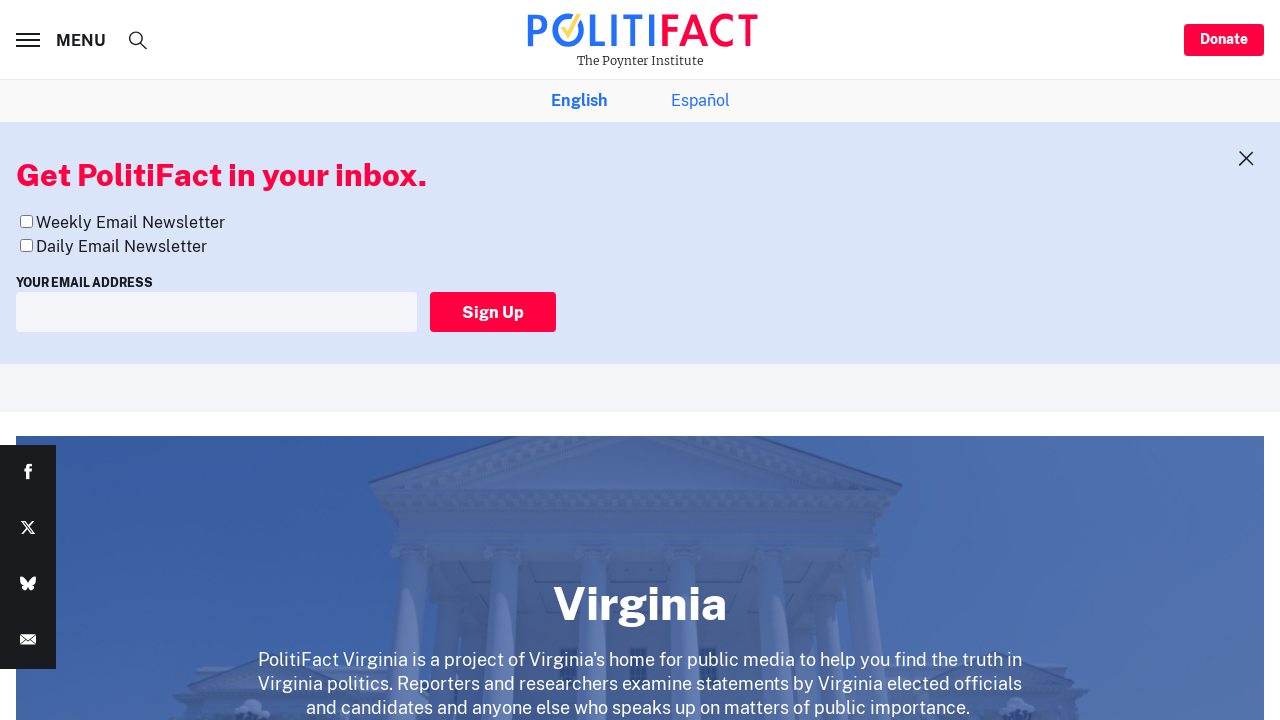

Waited 5 seconds for page to load on http://politifact.com/virginia/
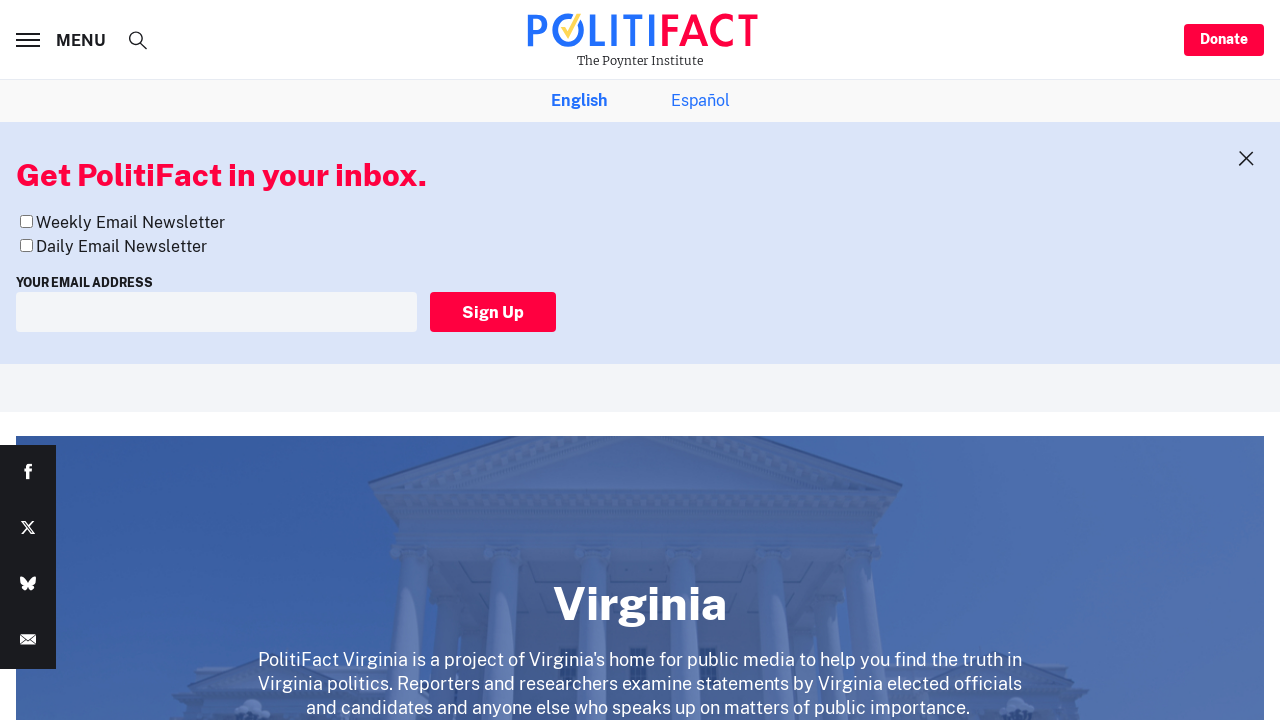

Navigated to http://politifact.com/california/
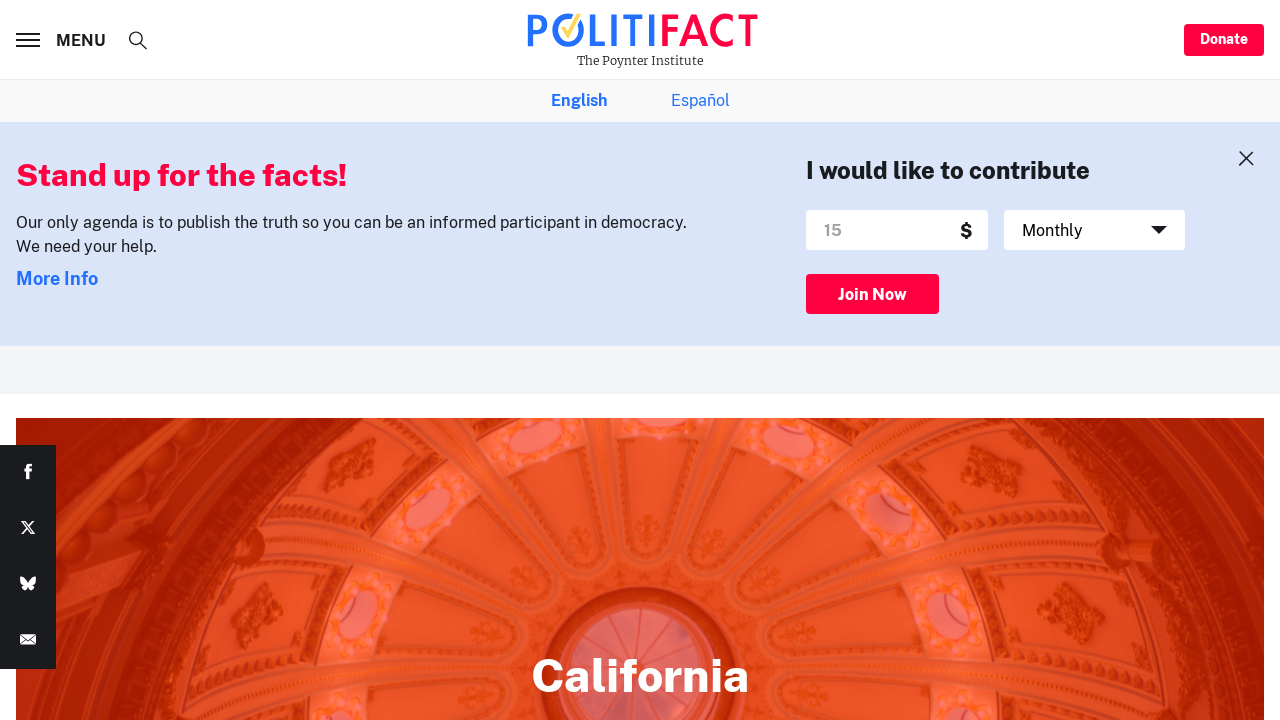

Waited 5 seconds for page to load on http://politifact.com/california/
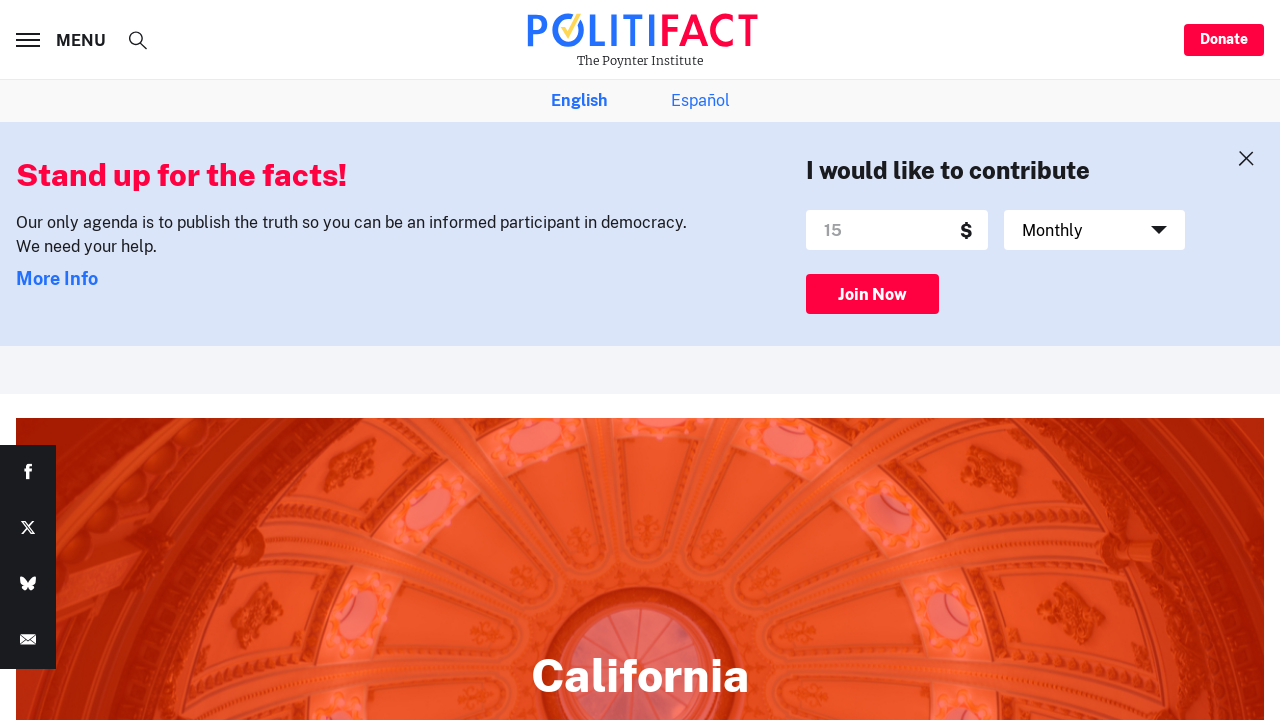

Navigated to http://politifact.com/florida/
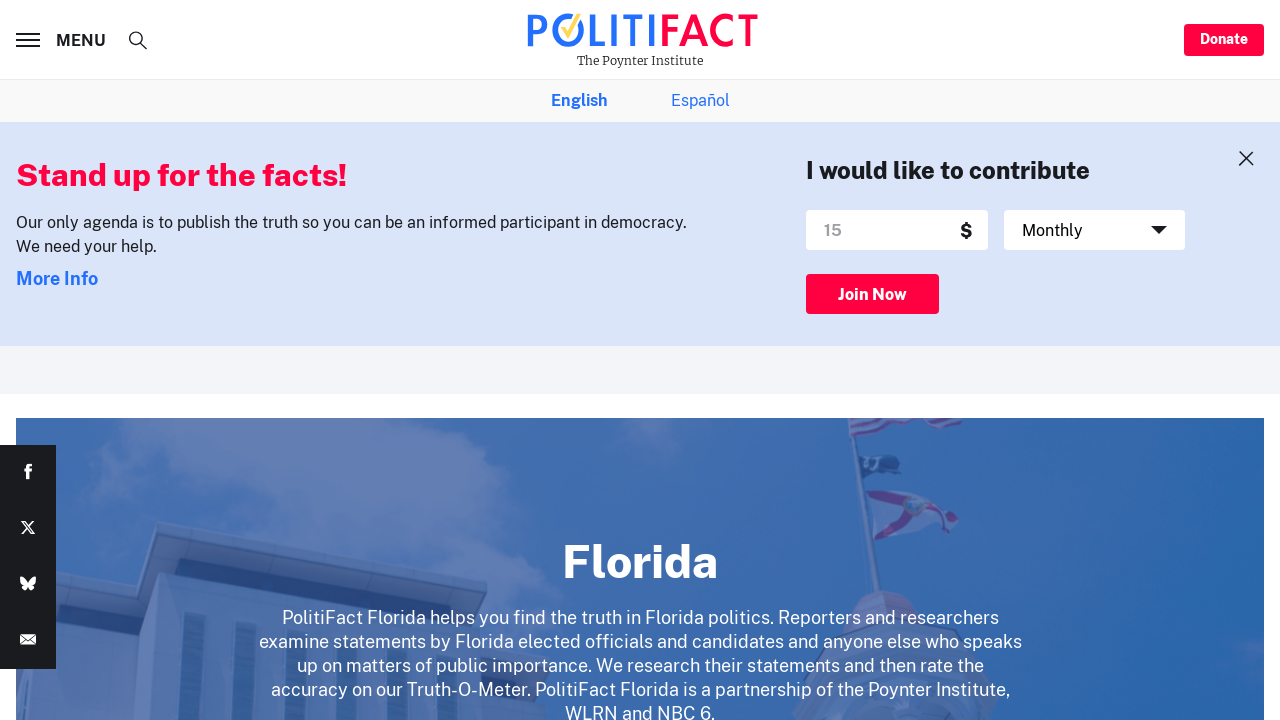

Waited 5 seconds for page to load on http://politifact.com/florida/
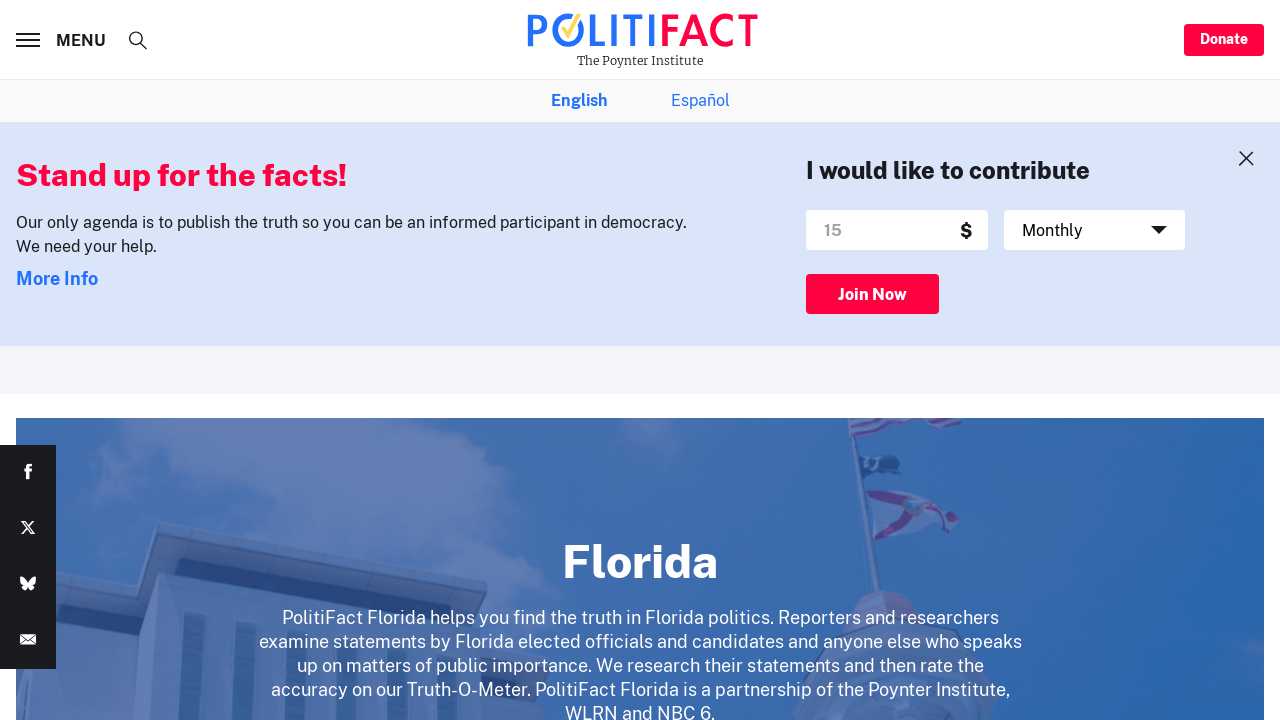

Navigated to http://politifact.com/illinois/
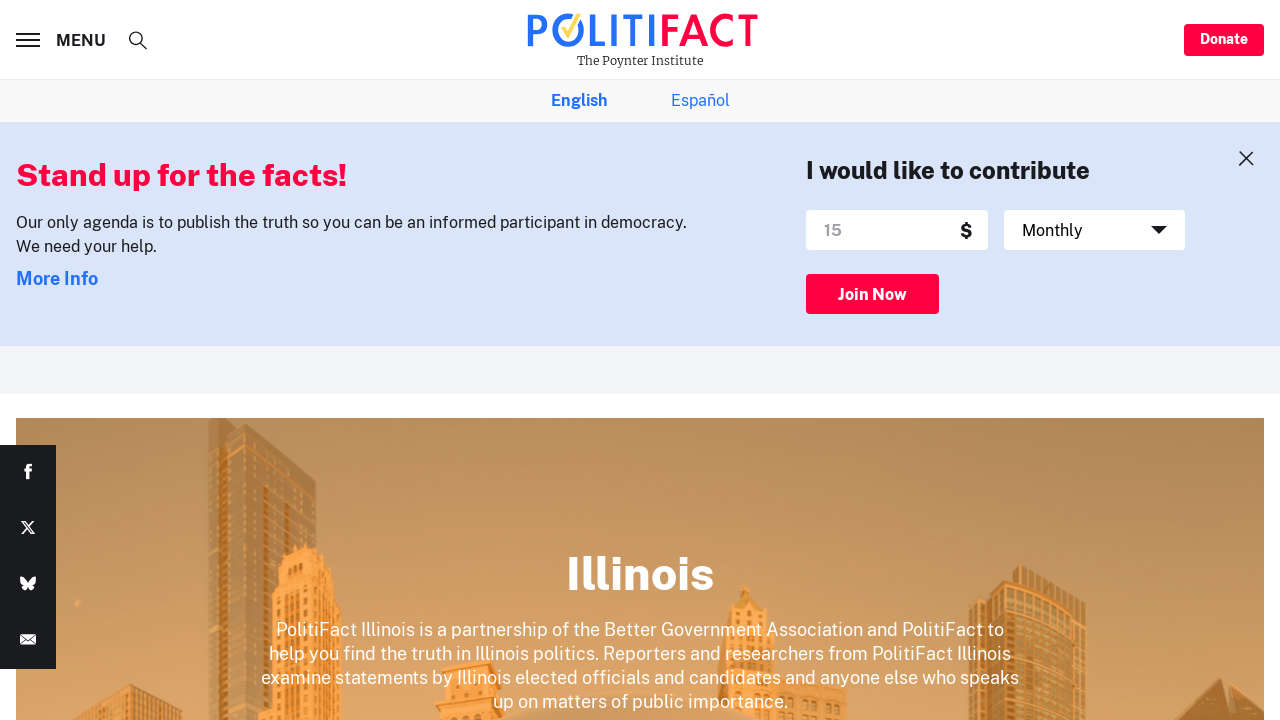

Waited 5 seconds for page to load on http://politifact.com/illinois/
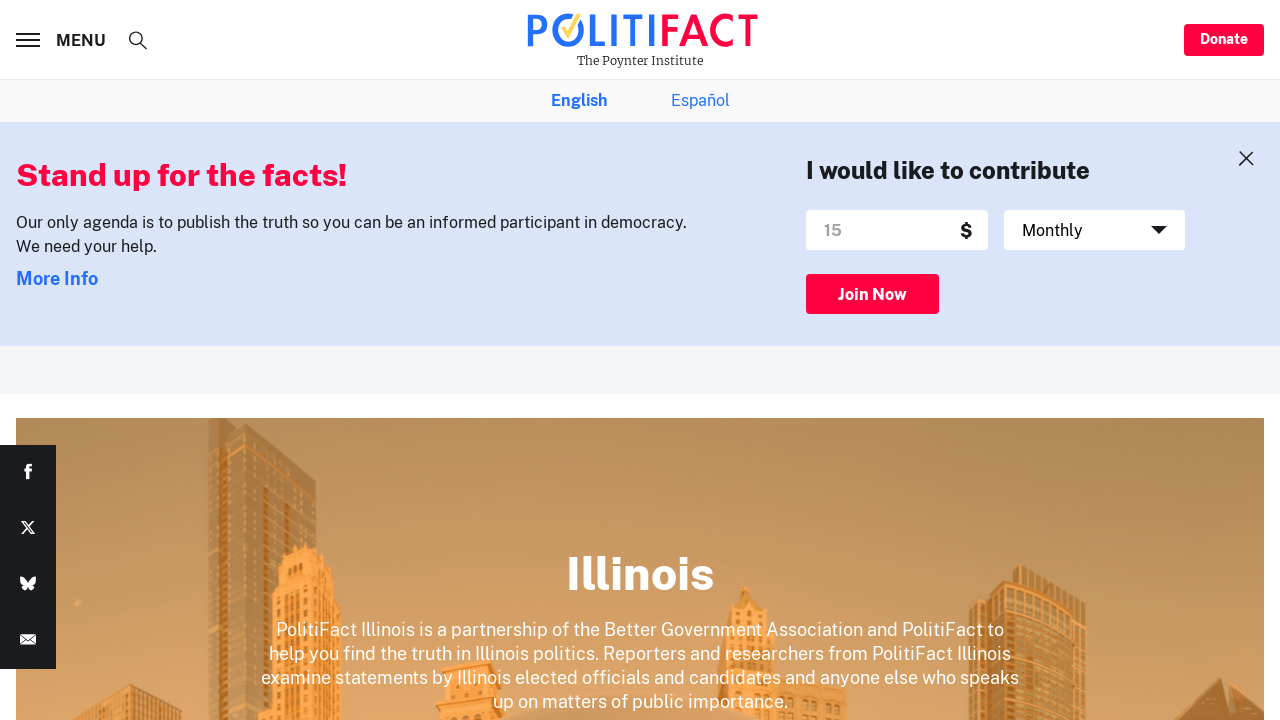

Navigated to http://politifact.com/missouri/
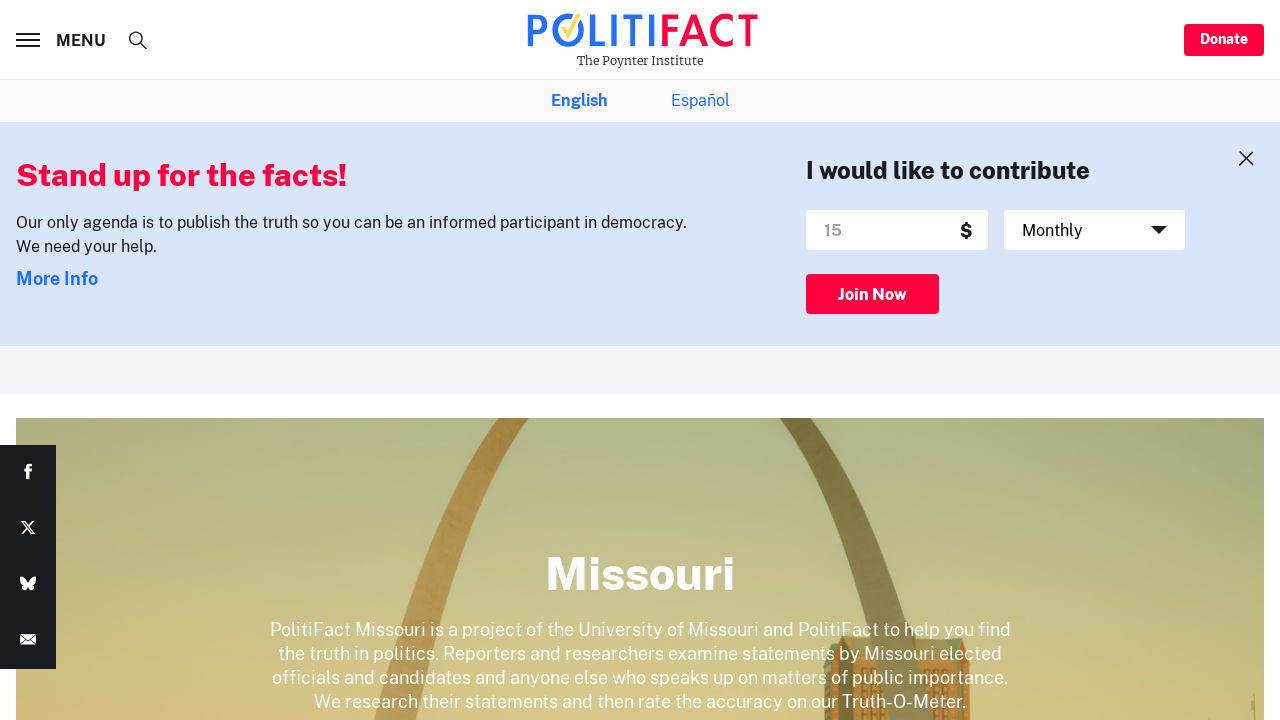

Waited 5 seconds for page to load on http://politifact.com/missouri/
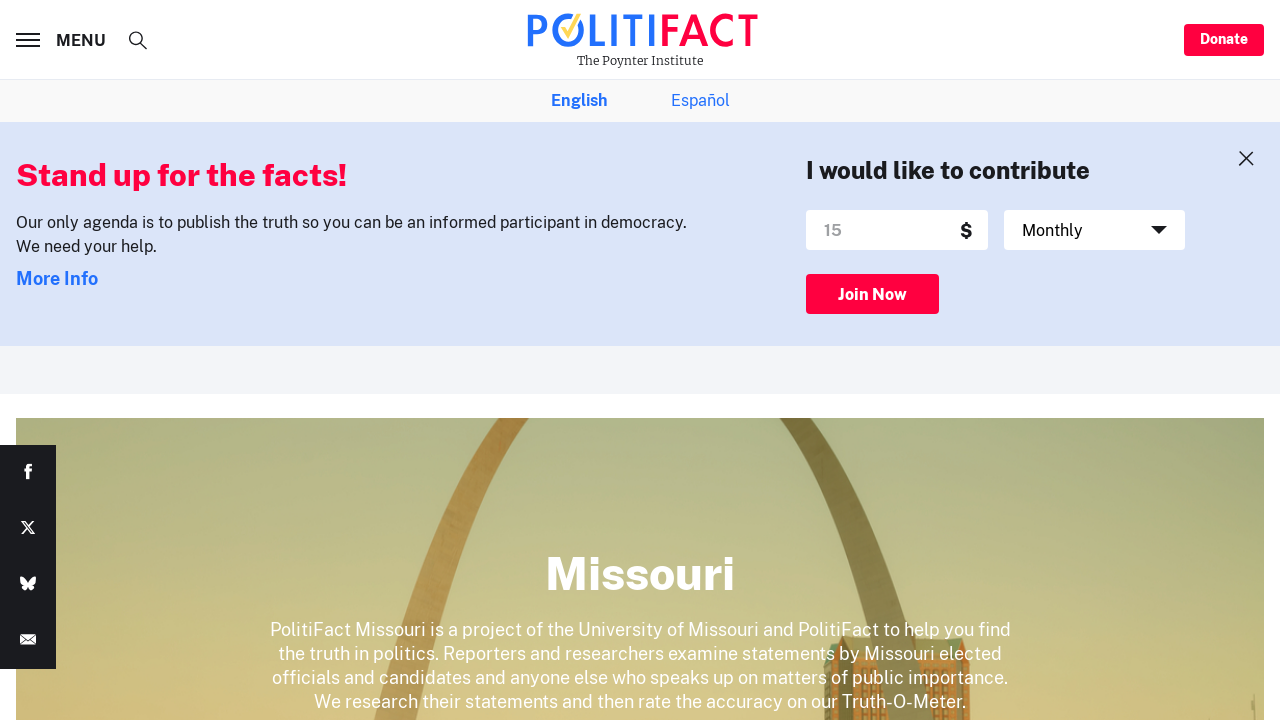

Navigated to http://politifact.com/new-hampshire/
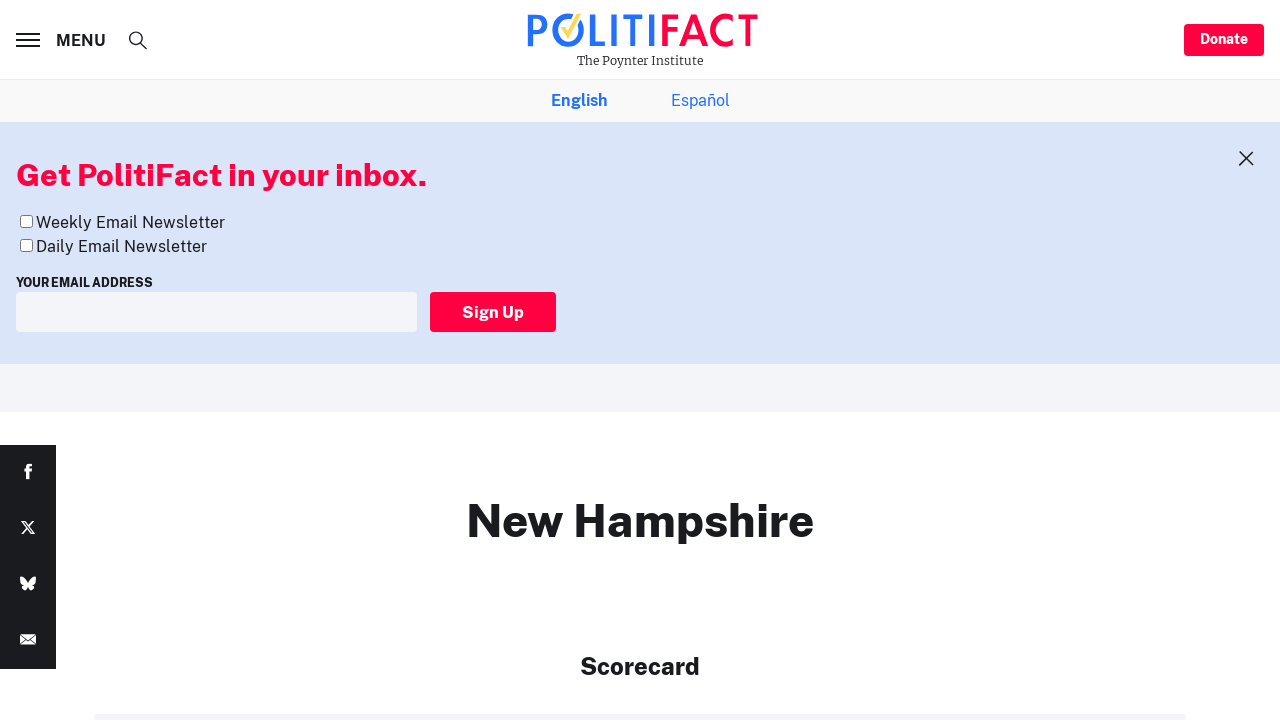

Waited 5 seconds for page to load on http://politifact.com/new-hampshire/
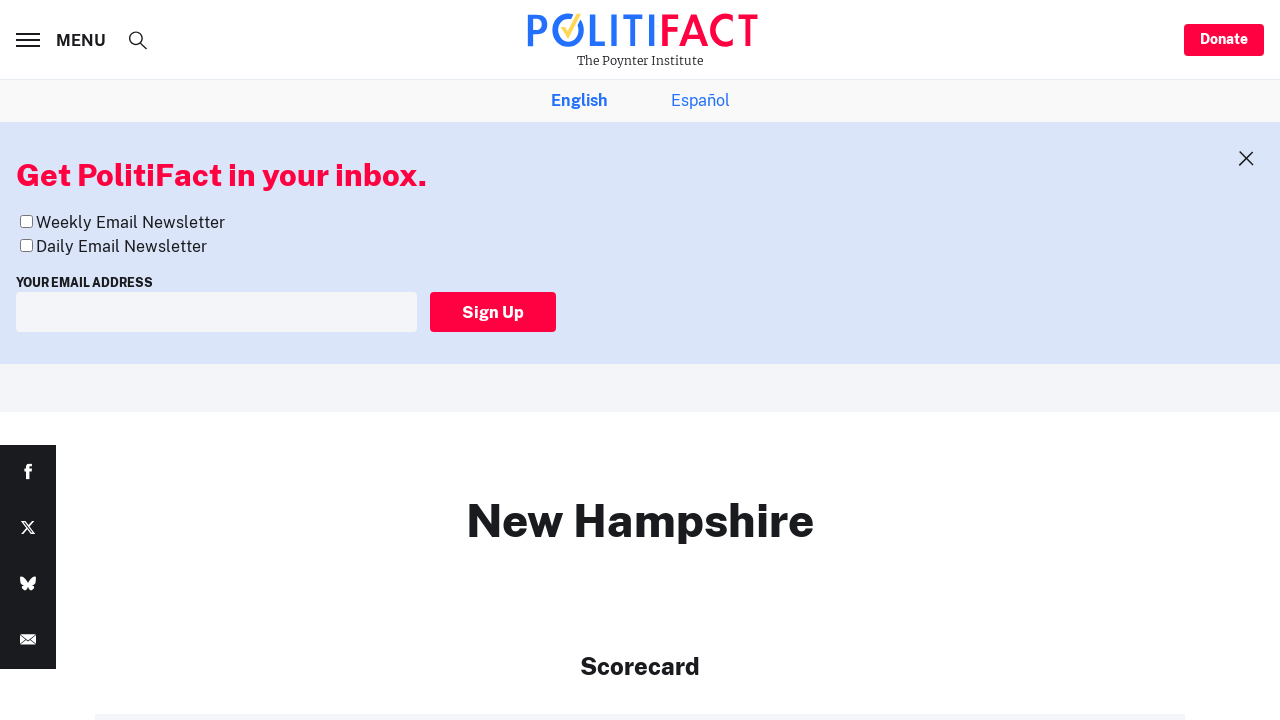

Navigated to http://politifact.com/north-carolina/
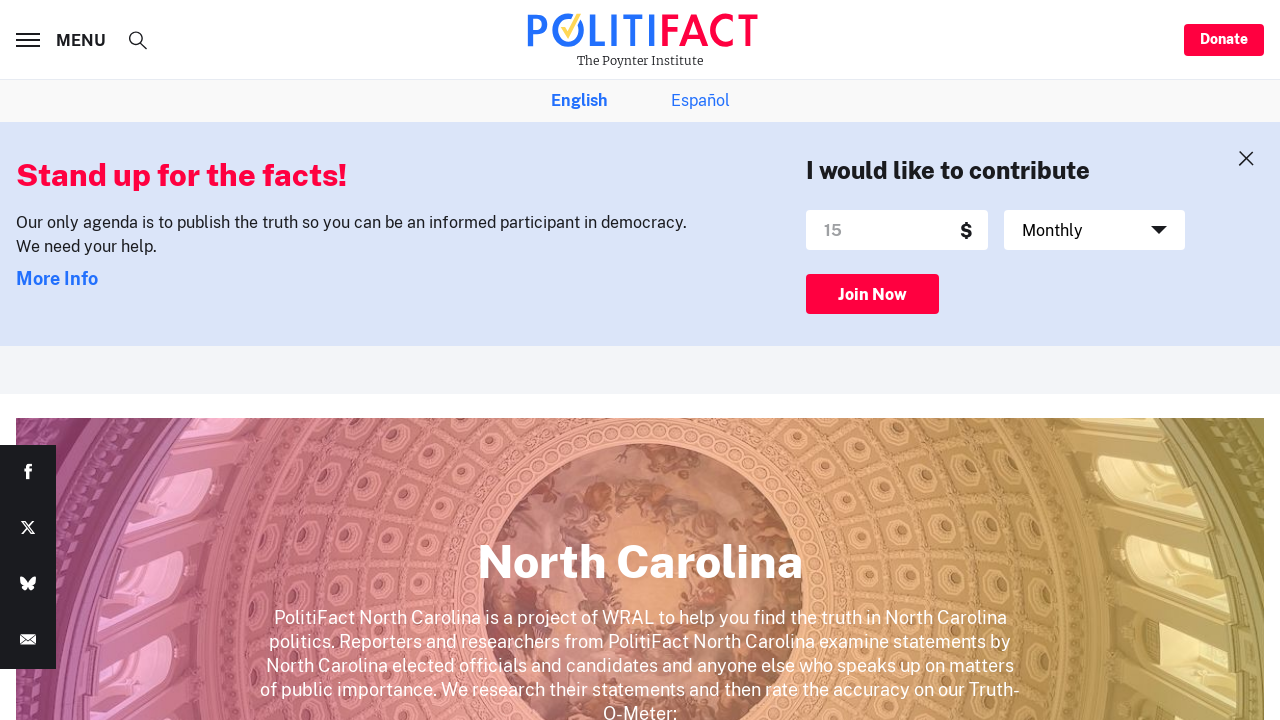

Waited 5 seconds for page to load on http://politifact.com/north-carolina/
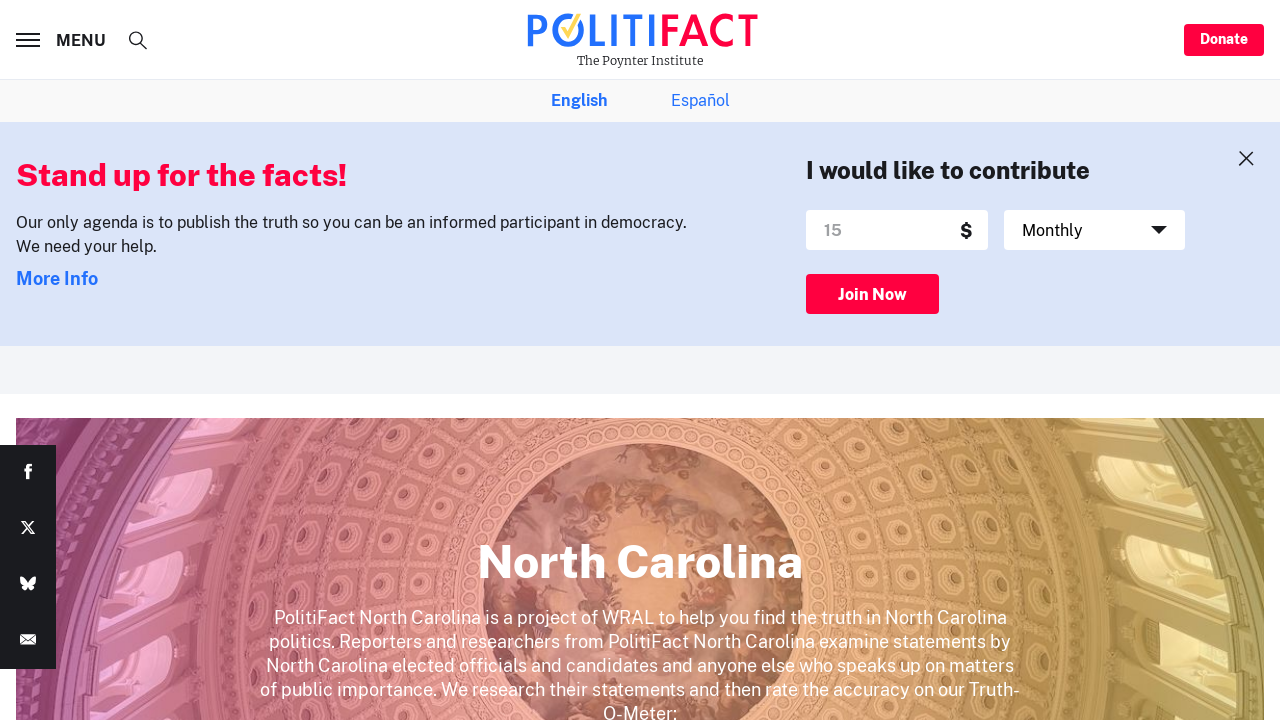

Navigated to http://politifact.com/pennsylvania/
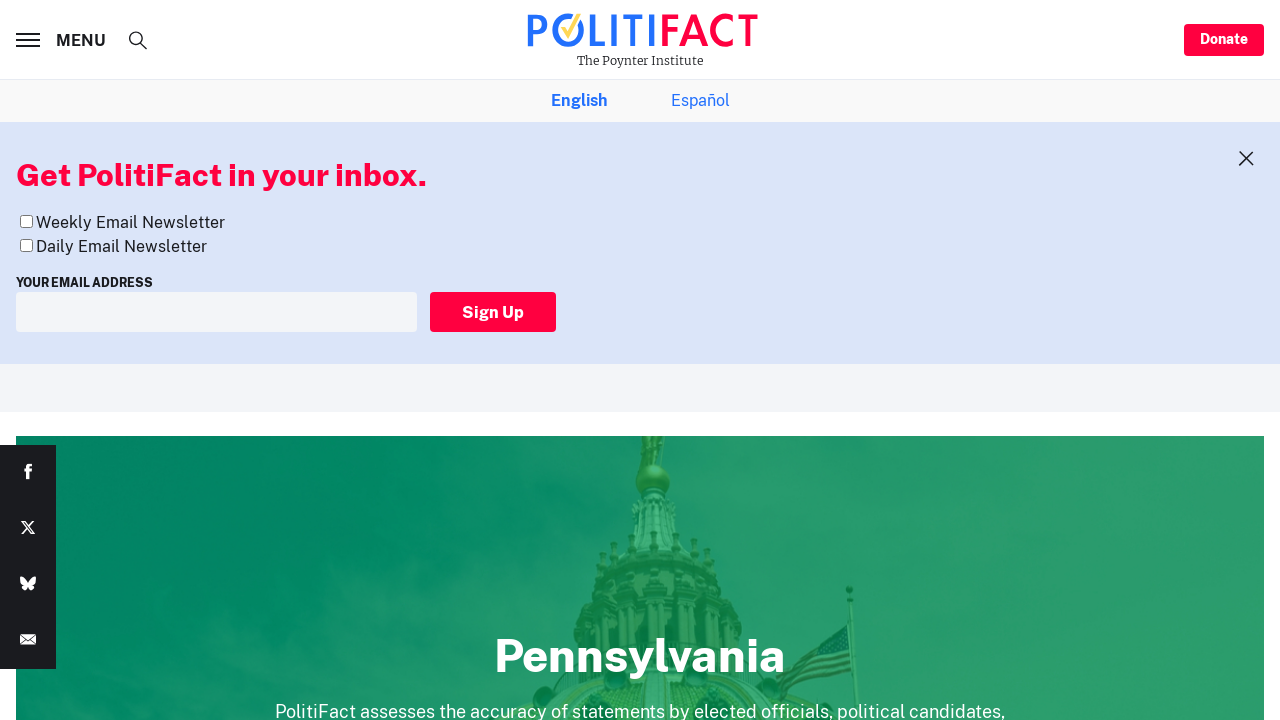

Waited 5 seconds for page to load on http://politifact.com/pennsylvania/
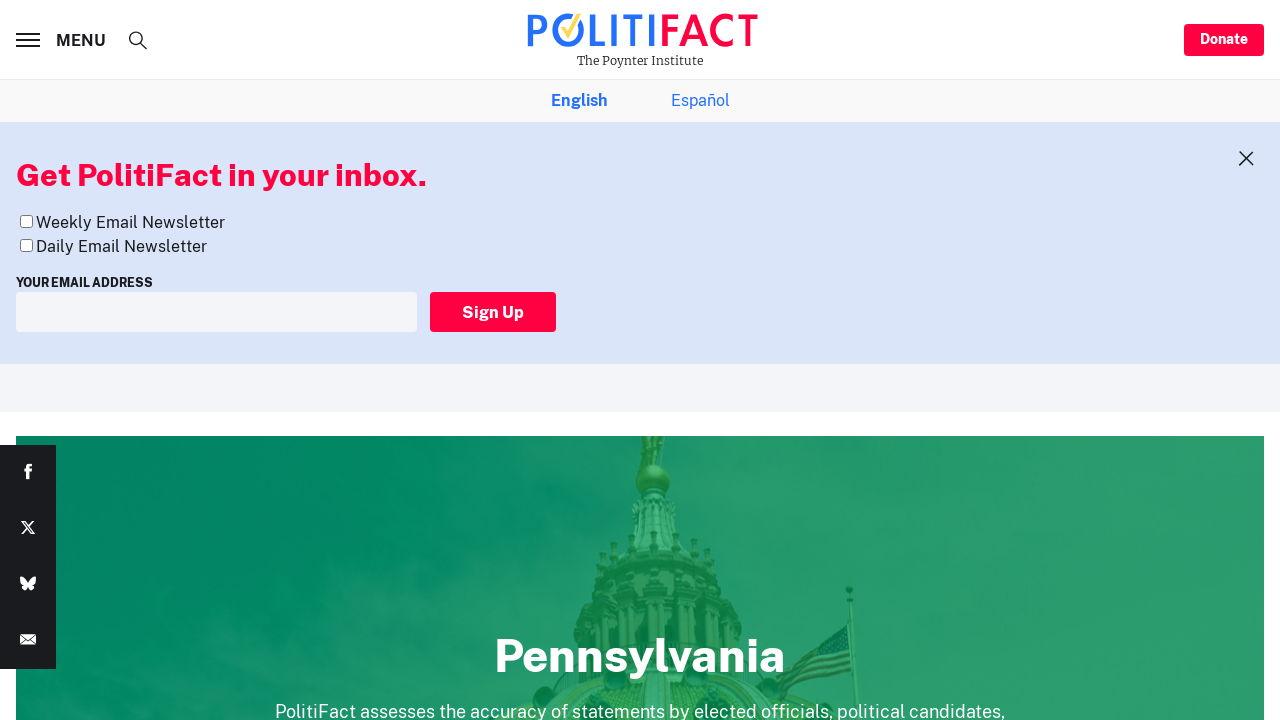

Navigated to http://politifact.com/texas/
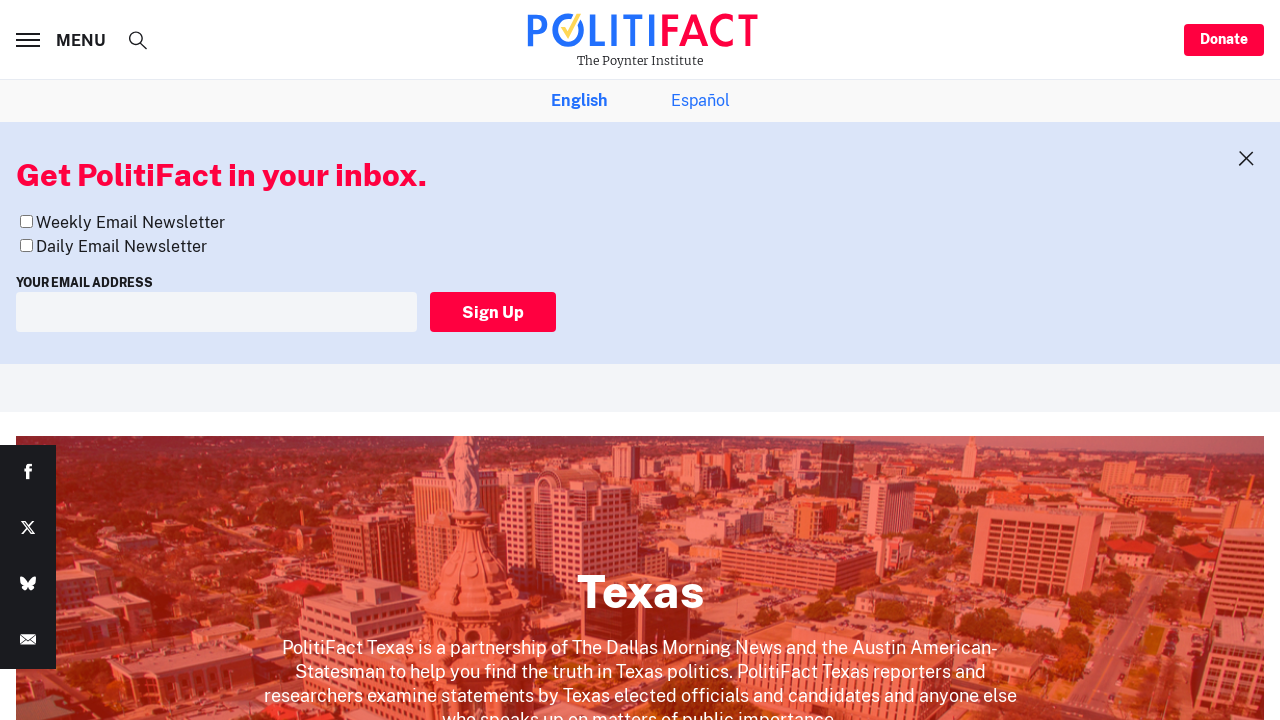

Waited 5 seconds for page to load on http://politifact.com/texas/
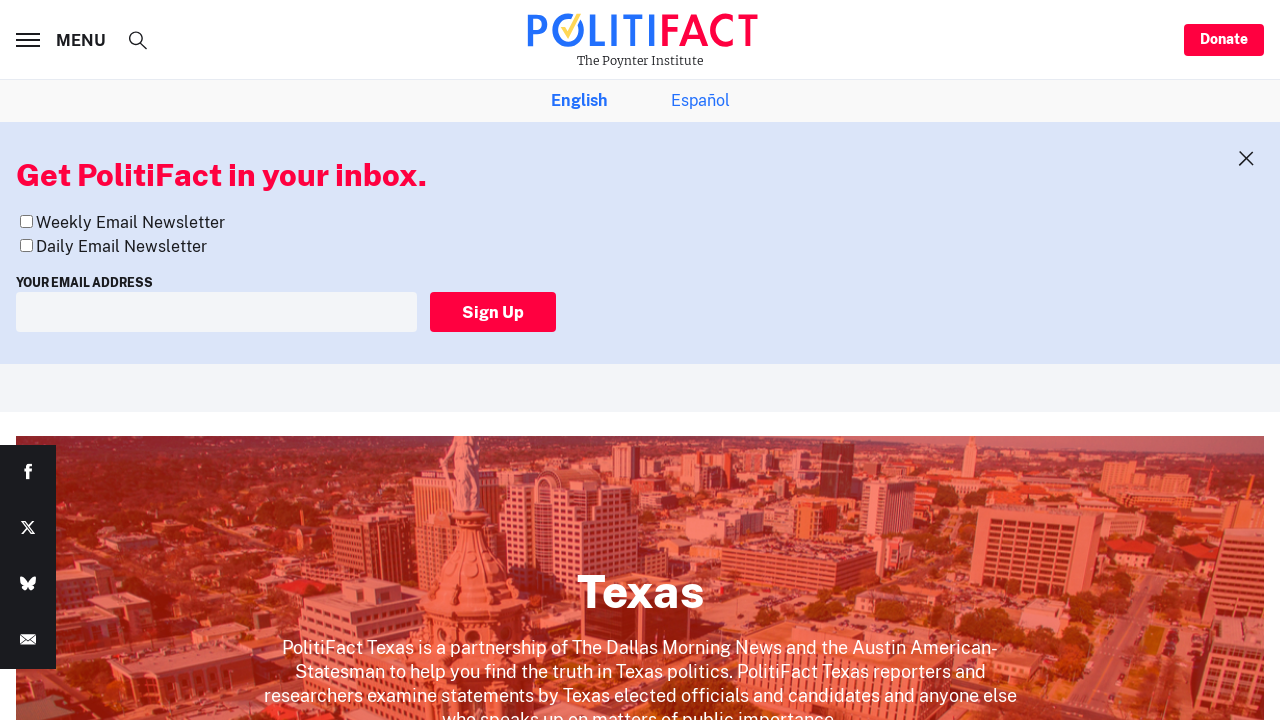

Navigated to http://politifact.com/iowa/
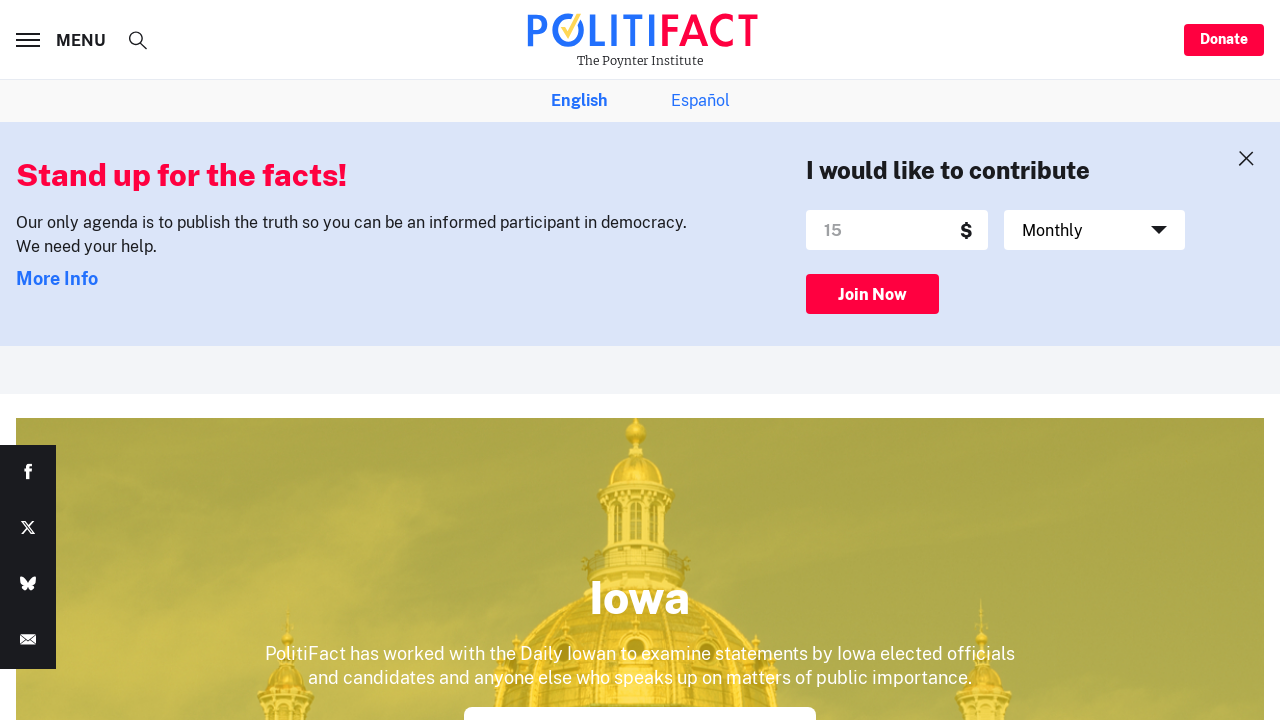

Waited 5 seconds for page to load on http://politifact.com/iowa/
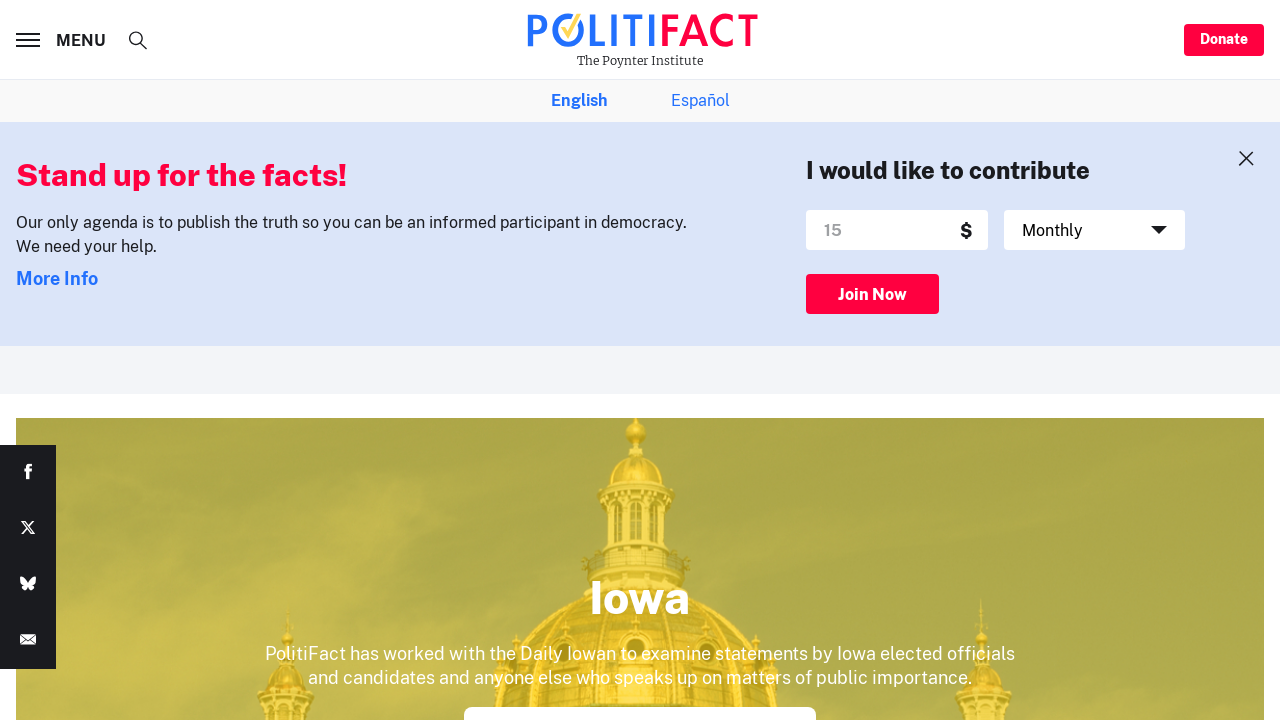

Navigated to http://politifact.com/truth-o-meter/
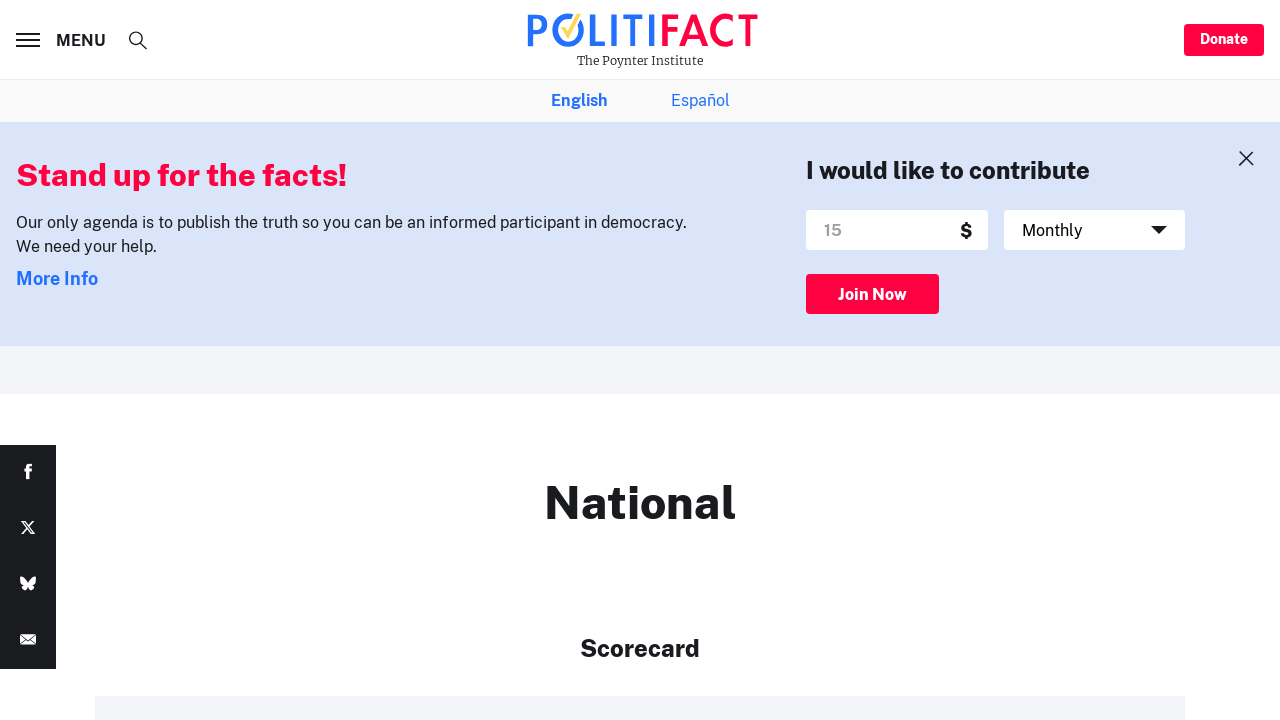

Waited 5 seconds for page to load on http://politifact.com/truth-o-meter/
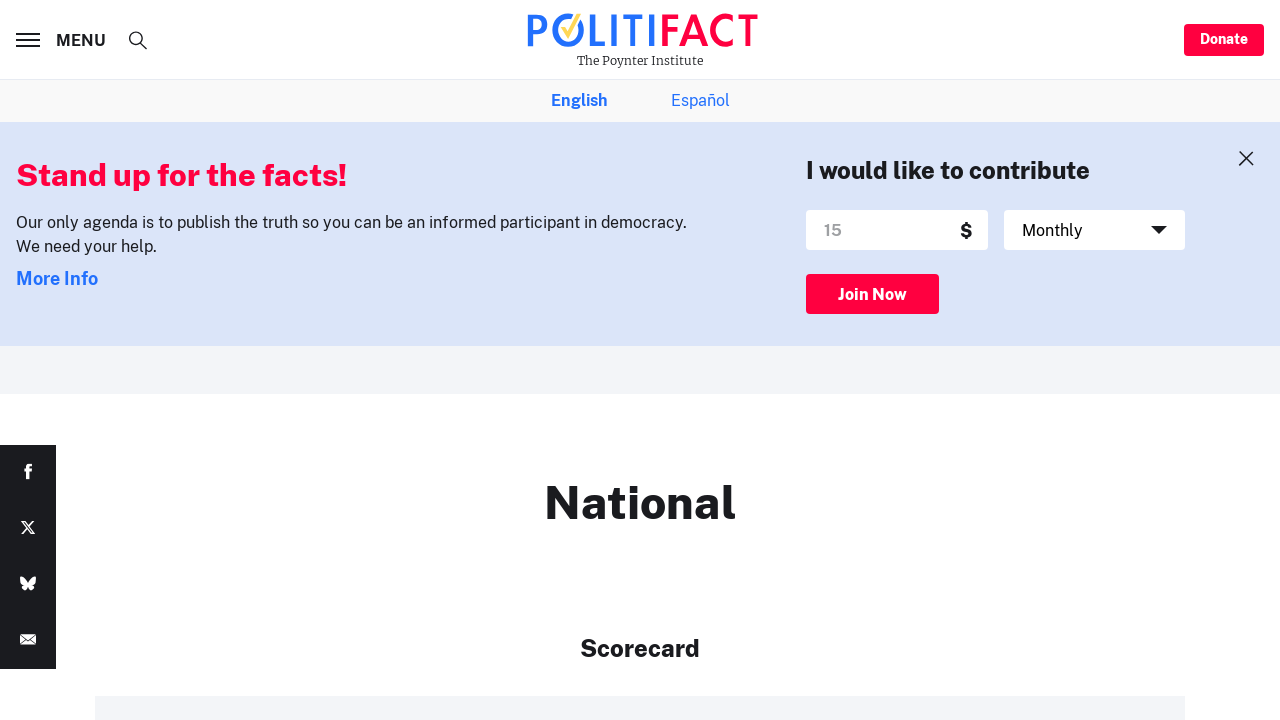

Navigated to http://politifact.com/truth-o-meter/promises/trumpometer/
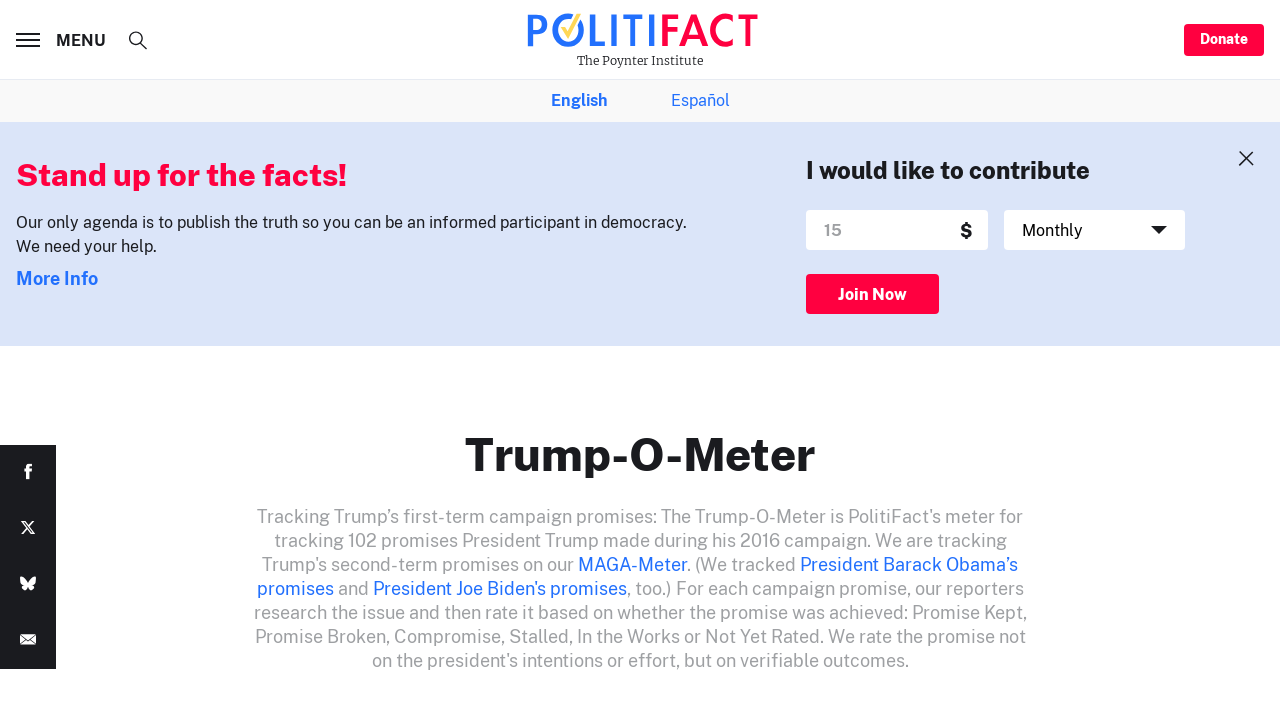

Waited 5 seconds for page to load on http://politifact.com/truth-o-meter/promises/trumpometer/
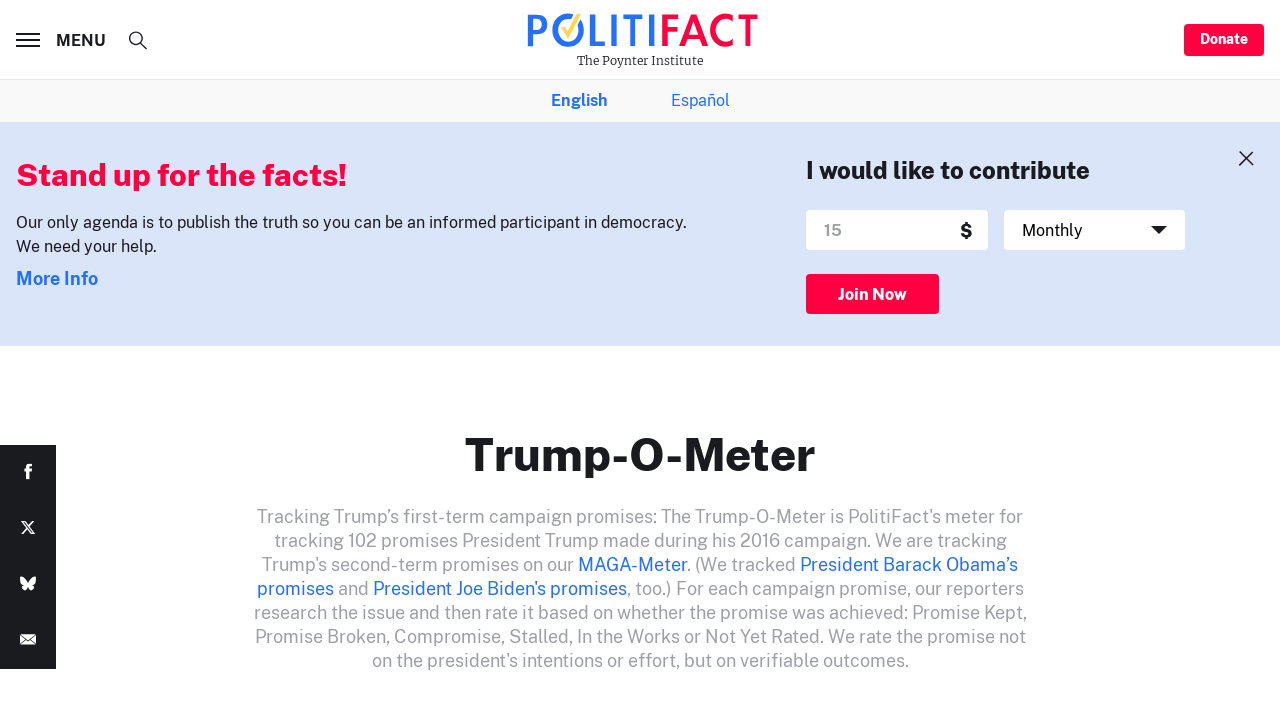

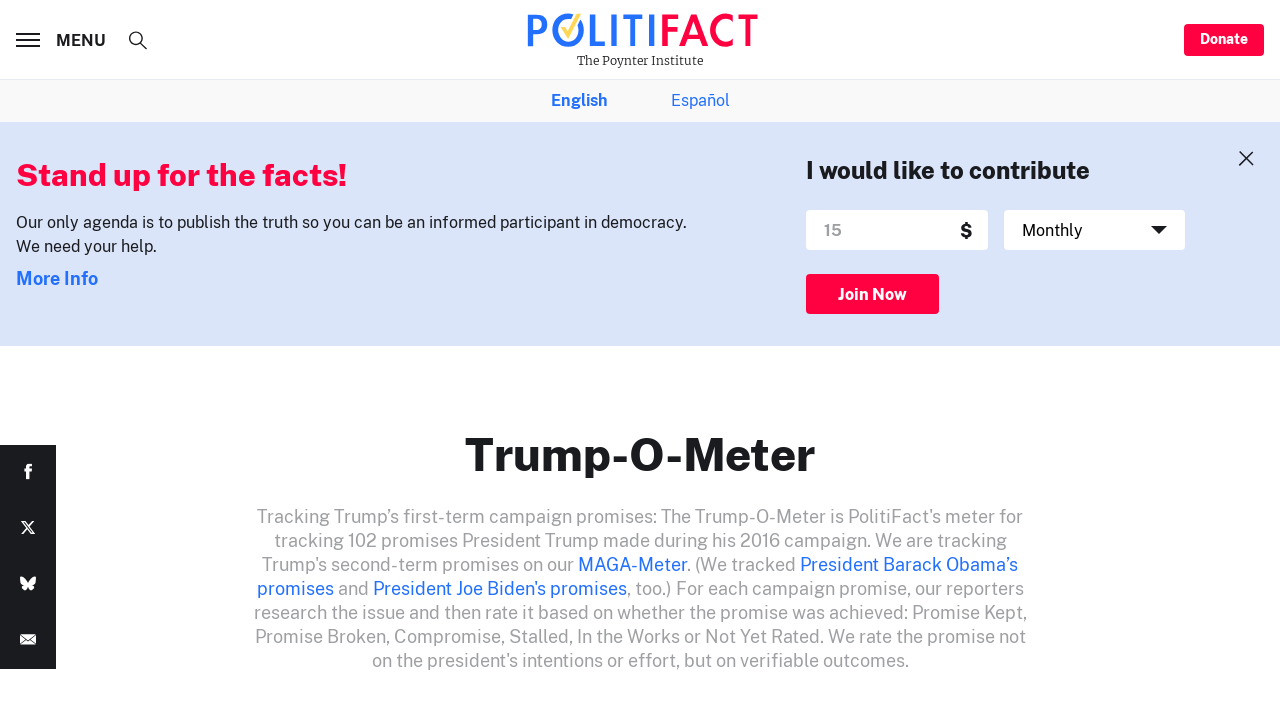